Tests mouse hover/interaction actions on the Selenium website by right-clicking on navigation elements (Downloads, Documentation, Projects) and simulating keyboard navigation through context menus.

Starting URL: https://www.selenium.dev/

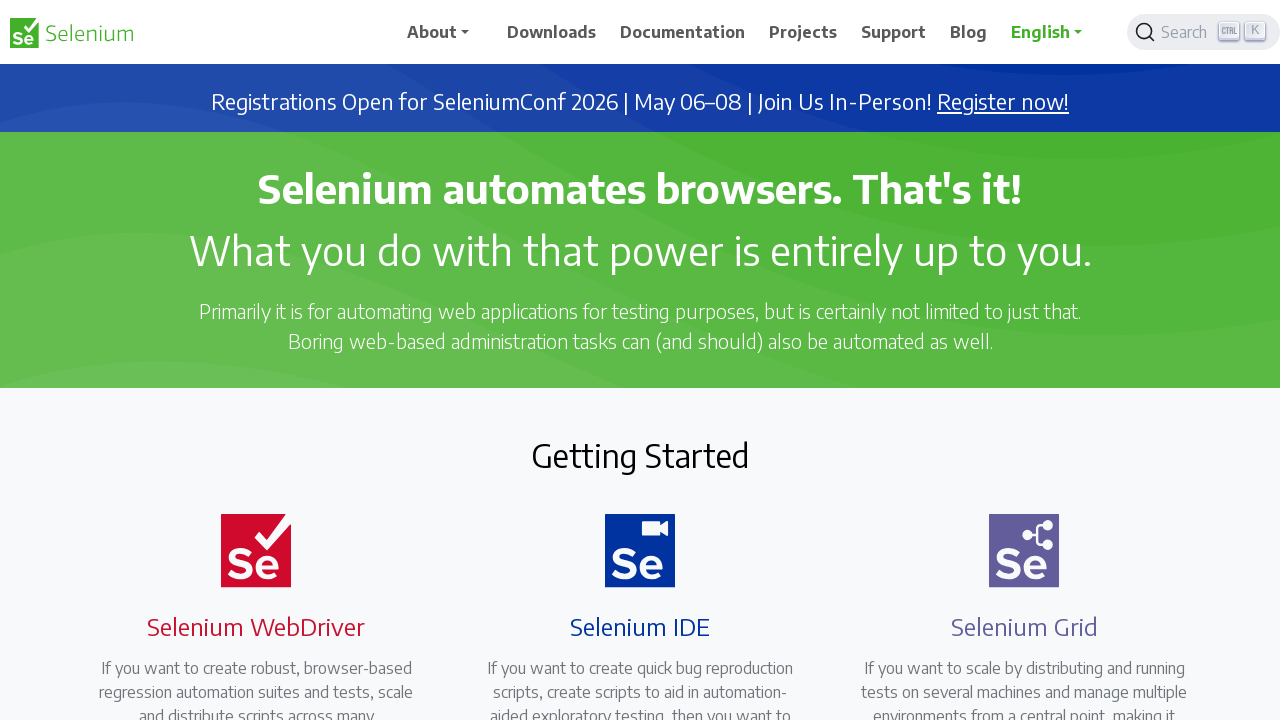

Set viewport size to 1920x1080
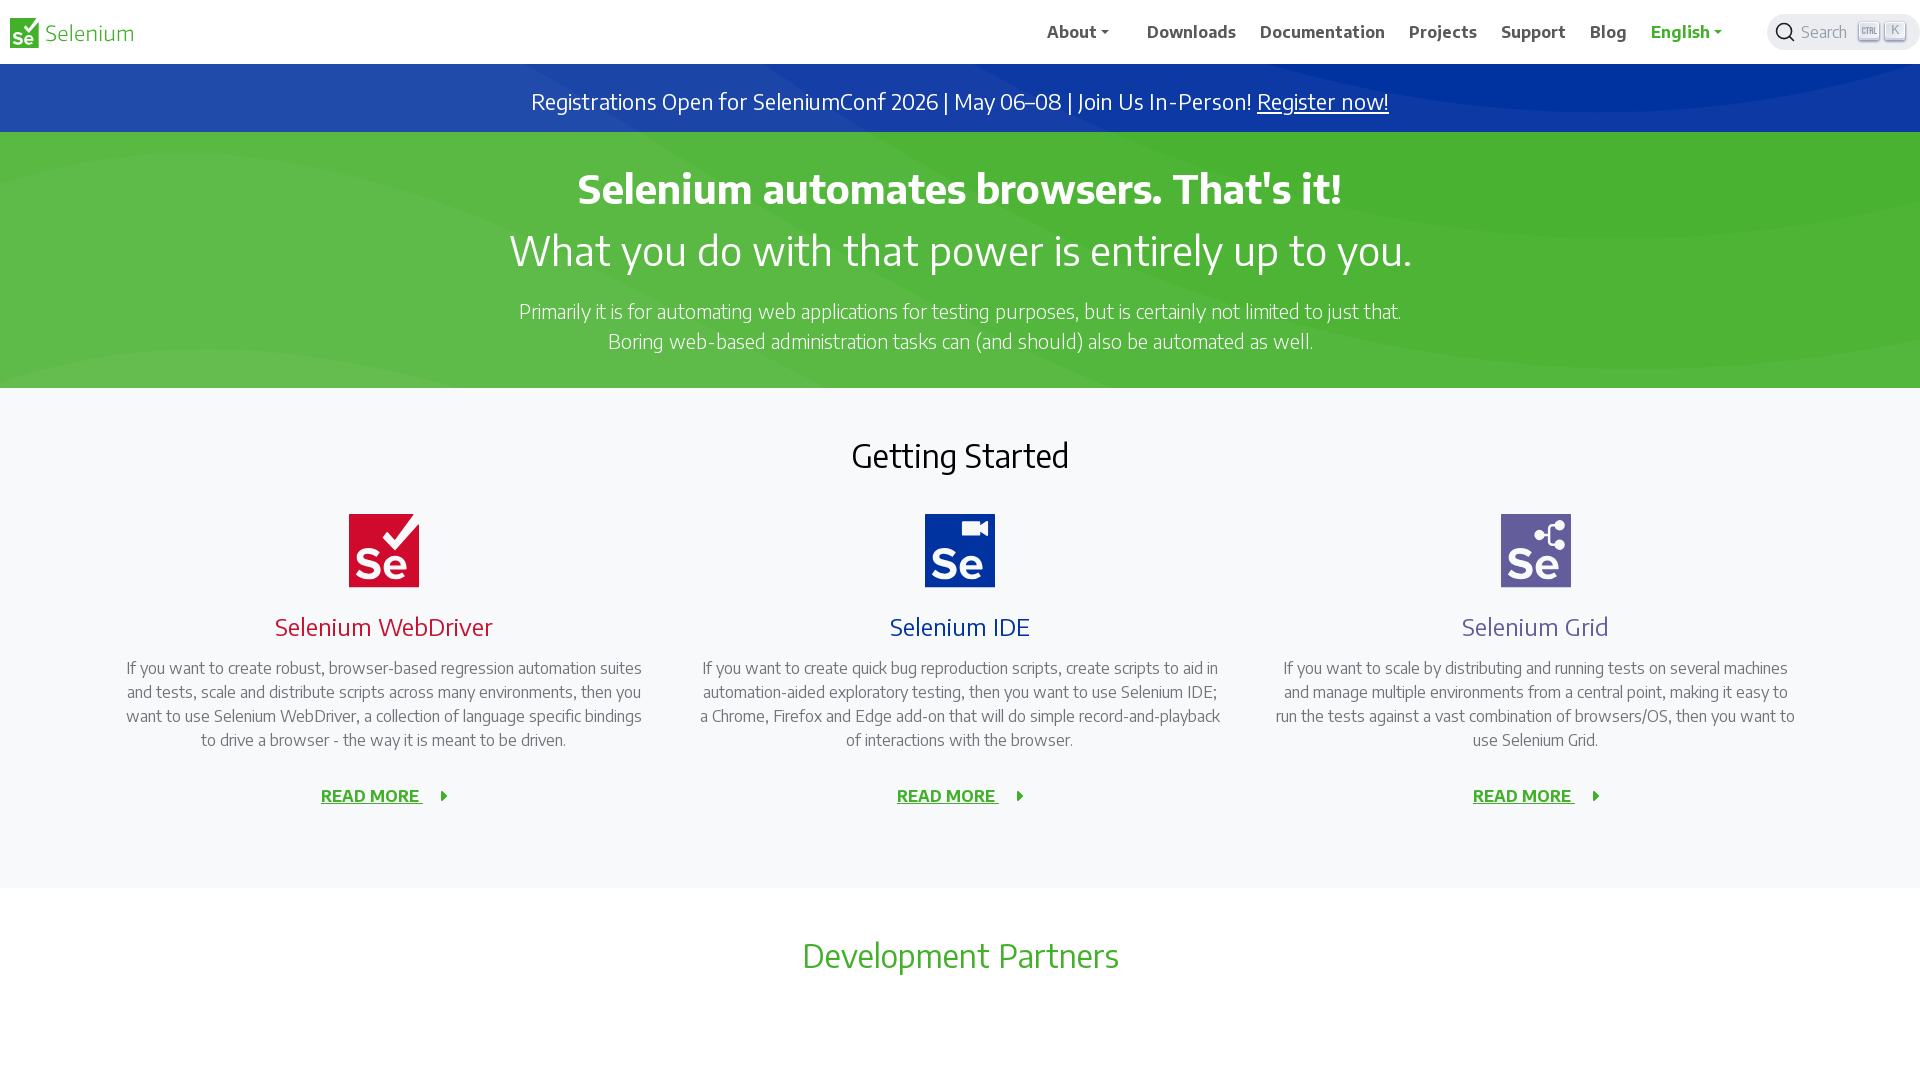

Waited for page to load (2 seconds)
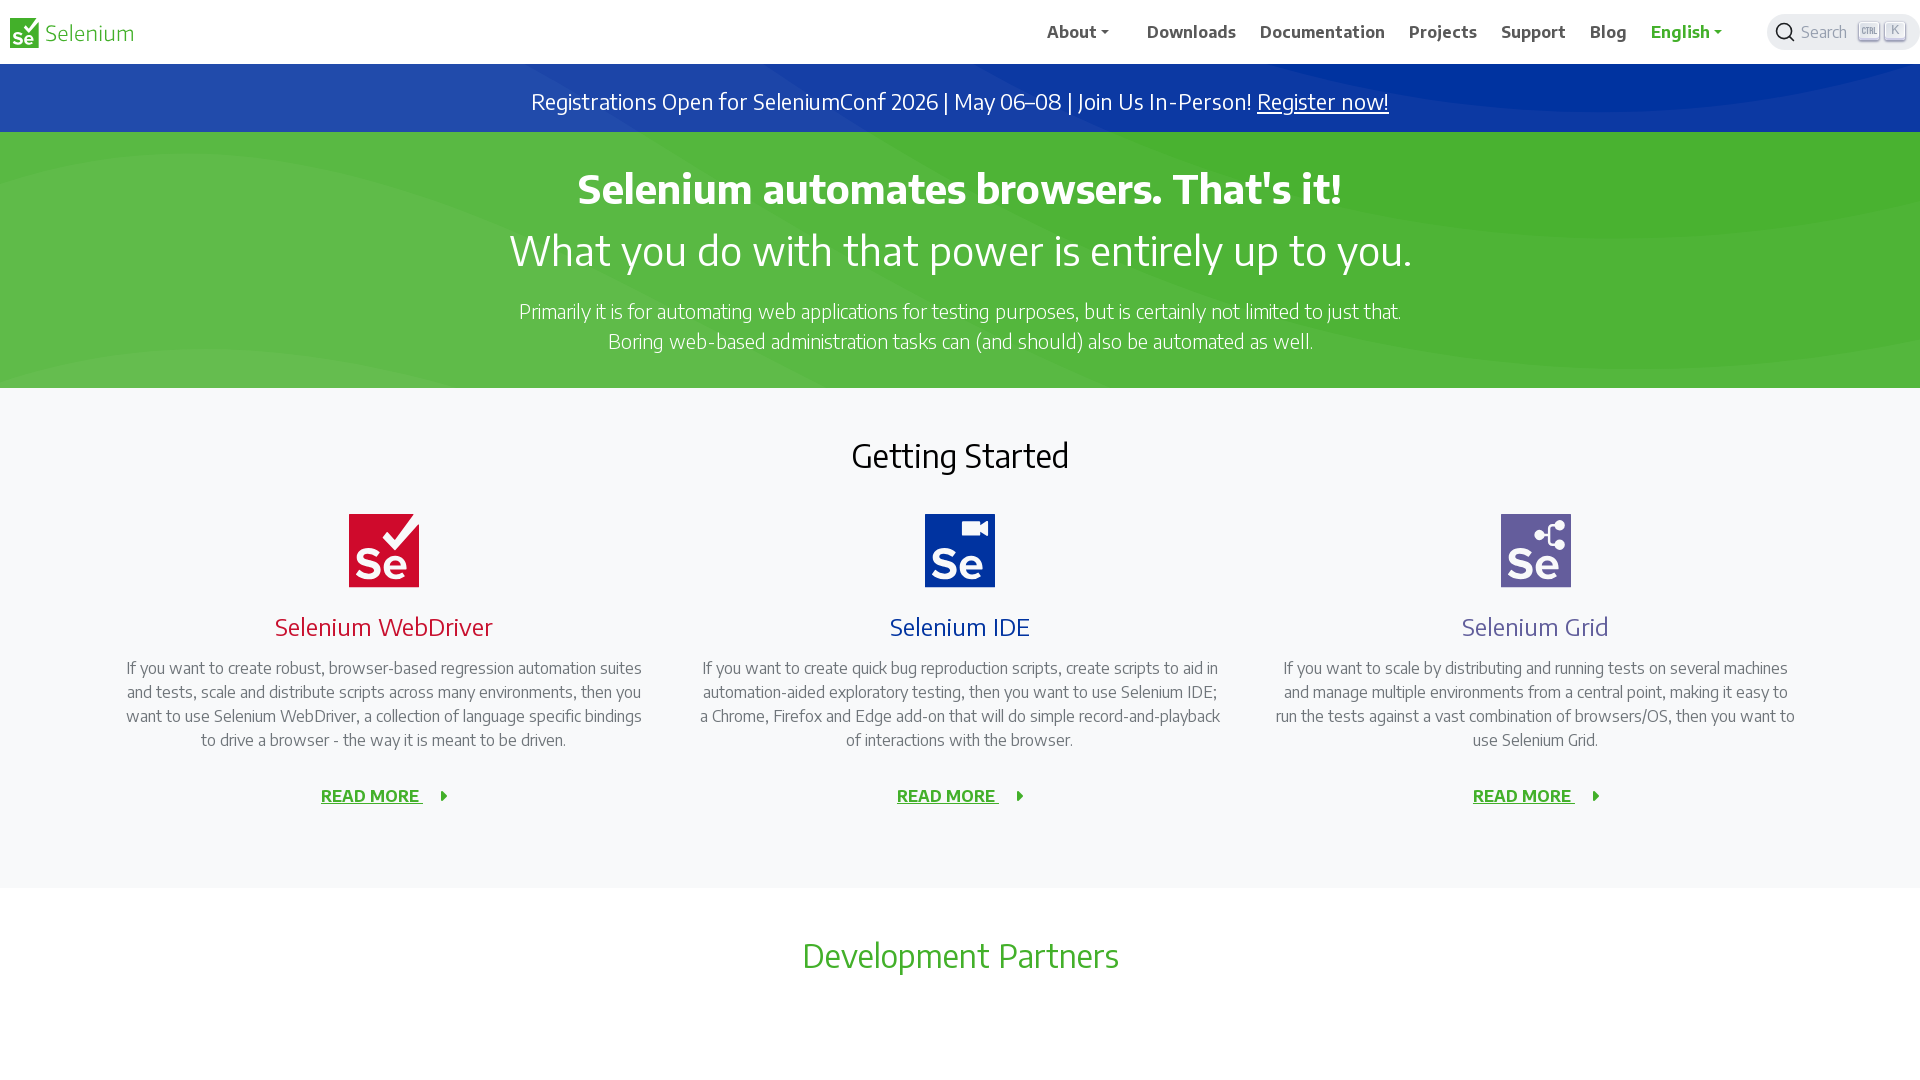

Right-clicked on navigation element: //span[.='Downloads'] at (1192, 32) on //span[.='Downloads']
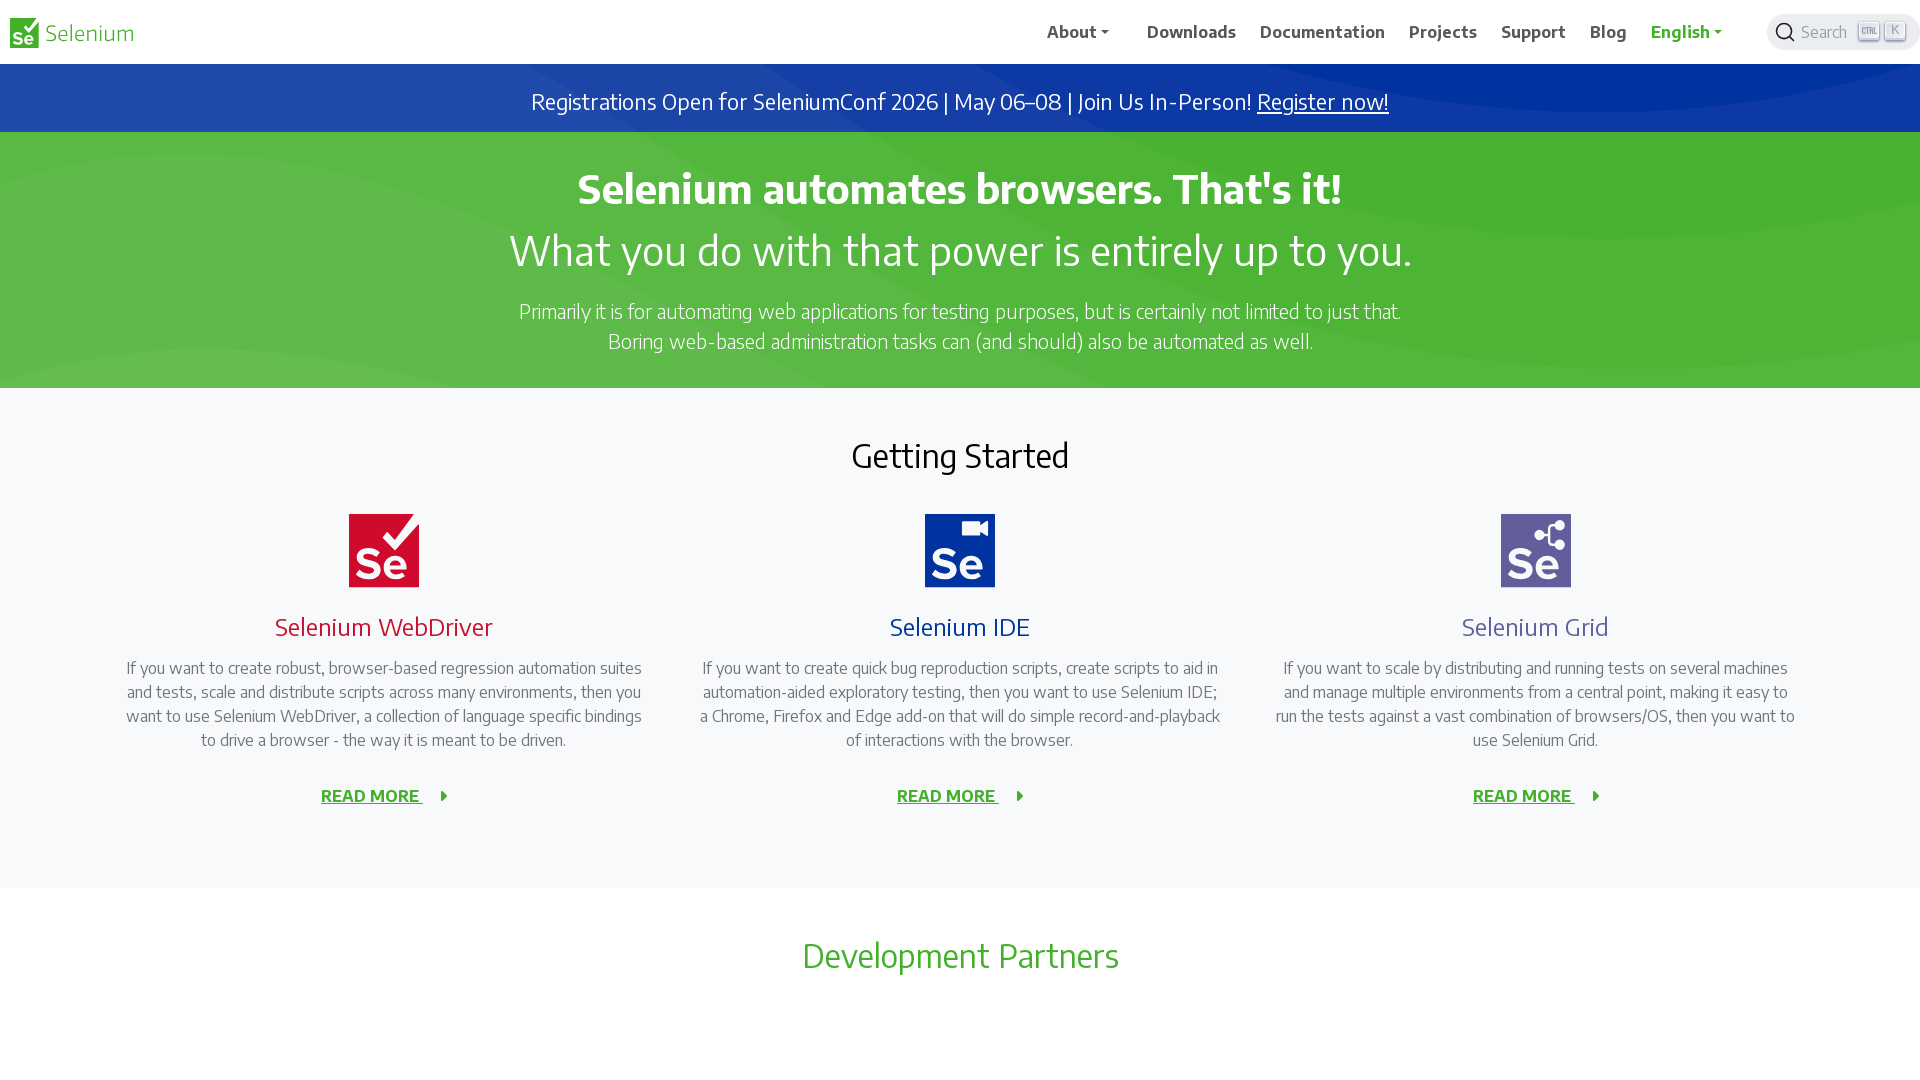

Pressed ArrowDown key to navigate context menu
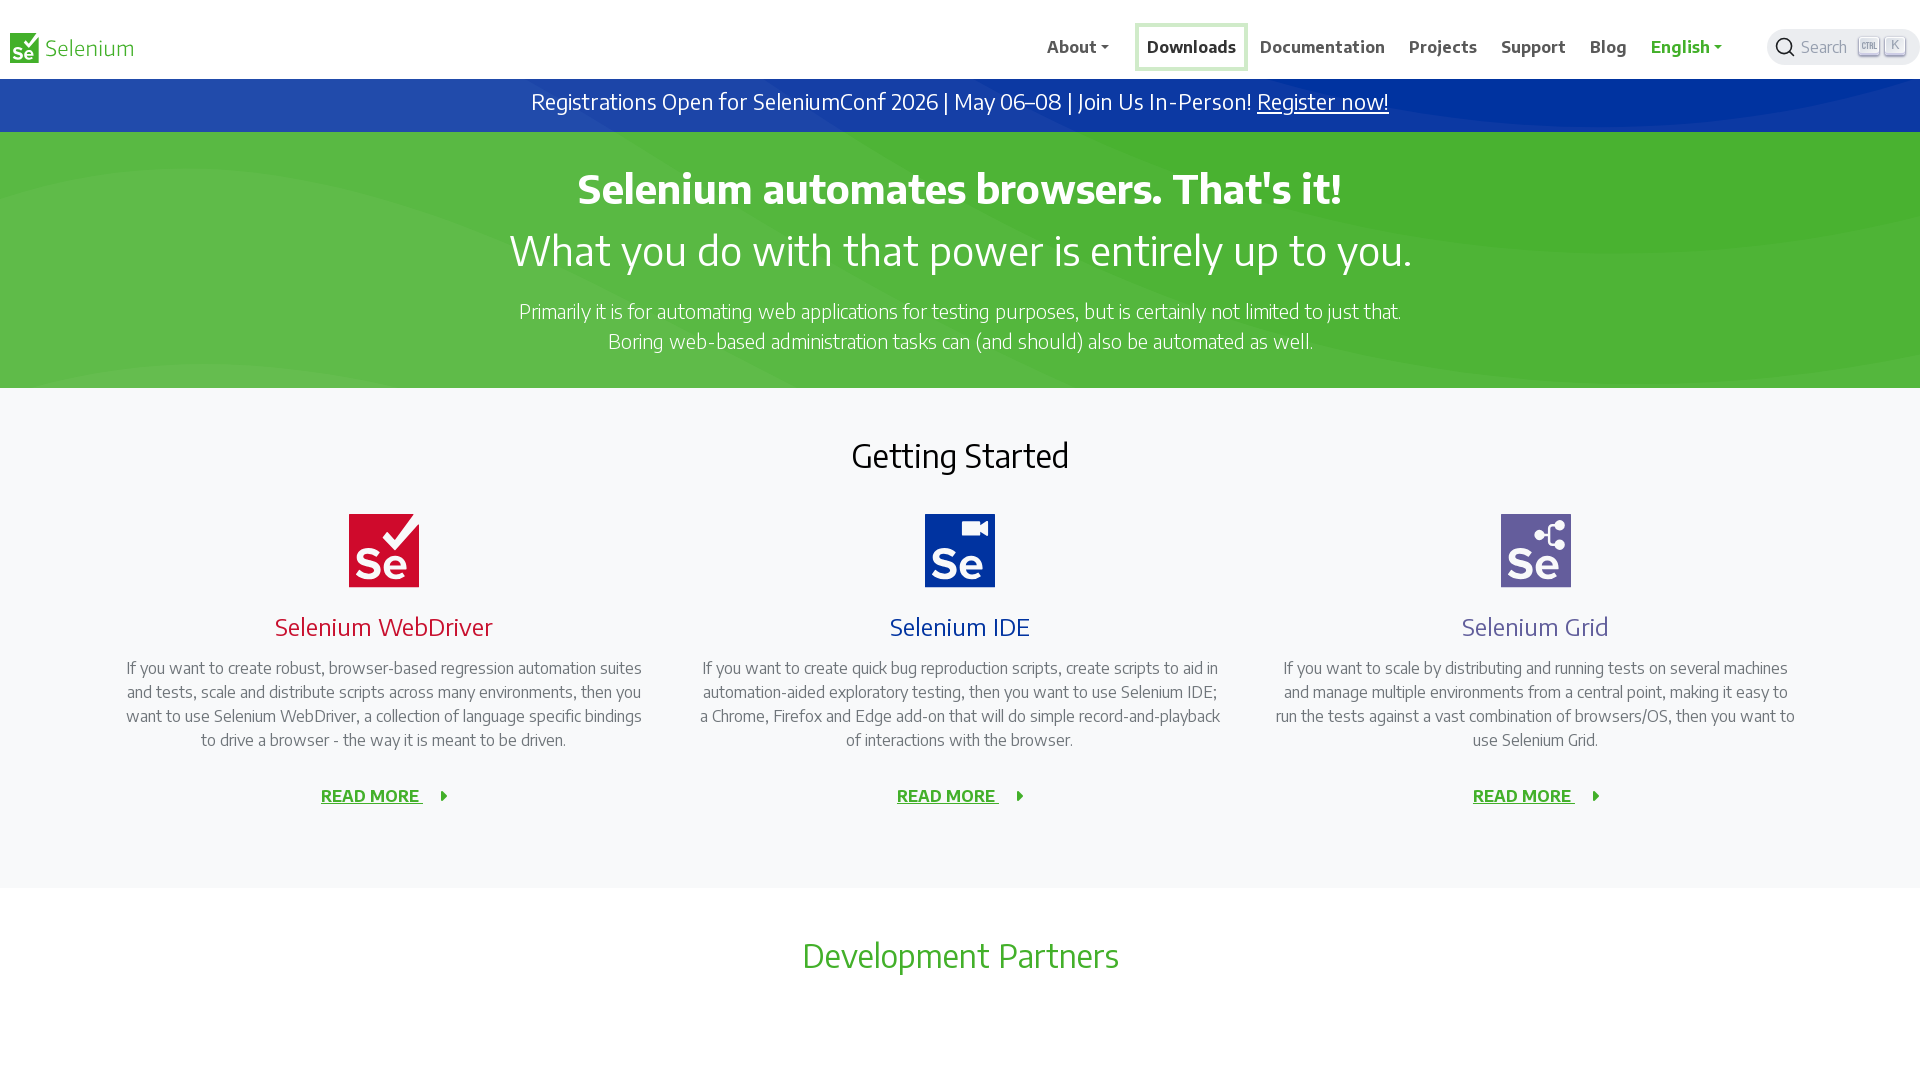

Waited for context menu navigation (2 seconds)
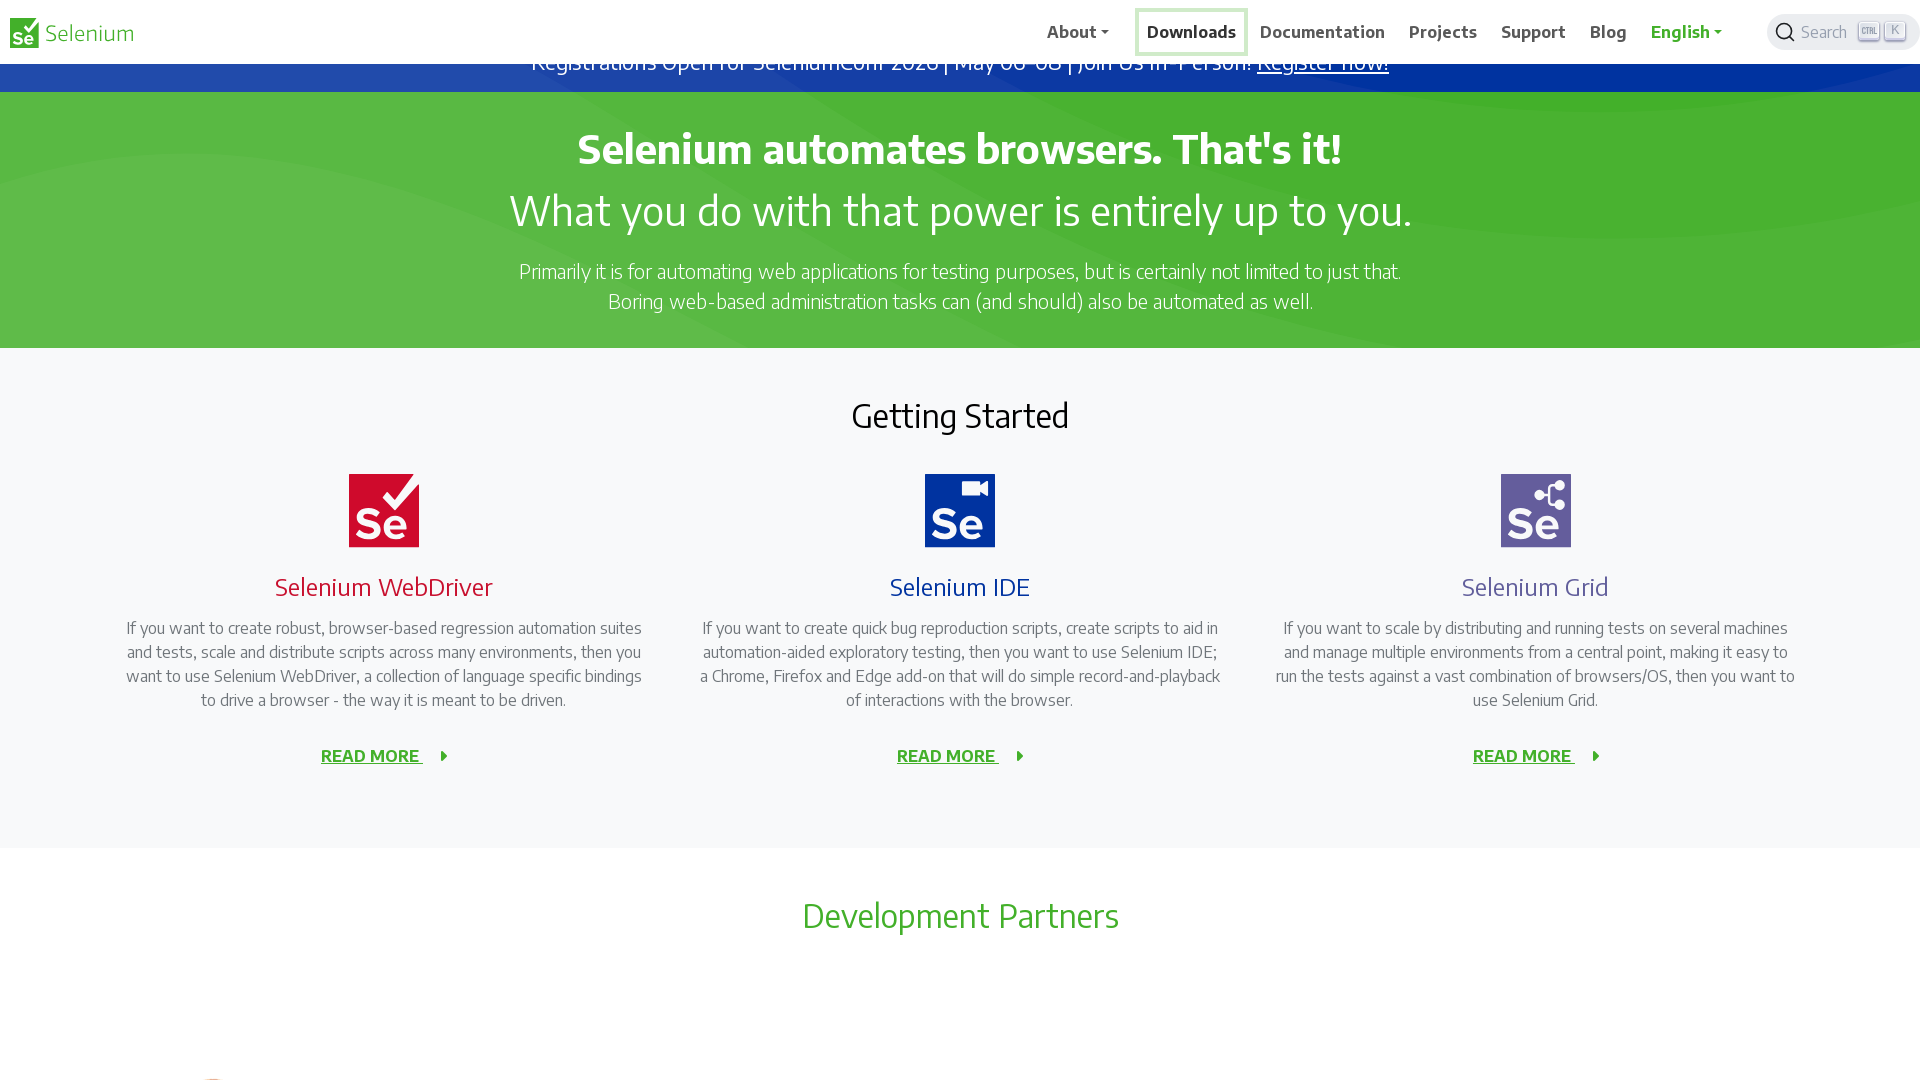

Pressed Enter key to select context menu item
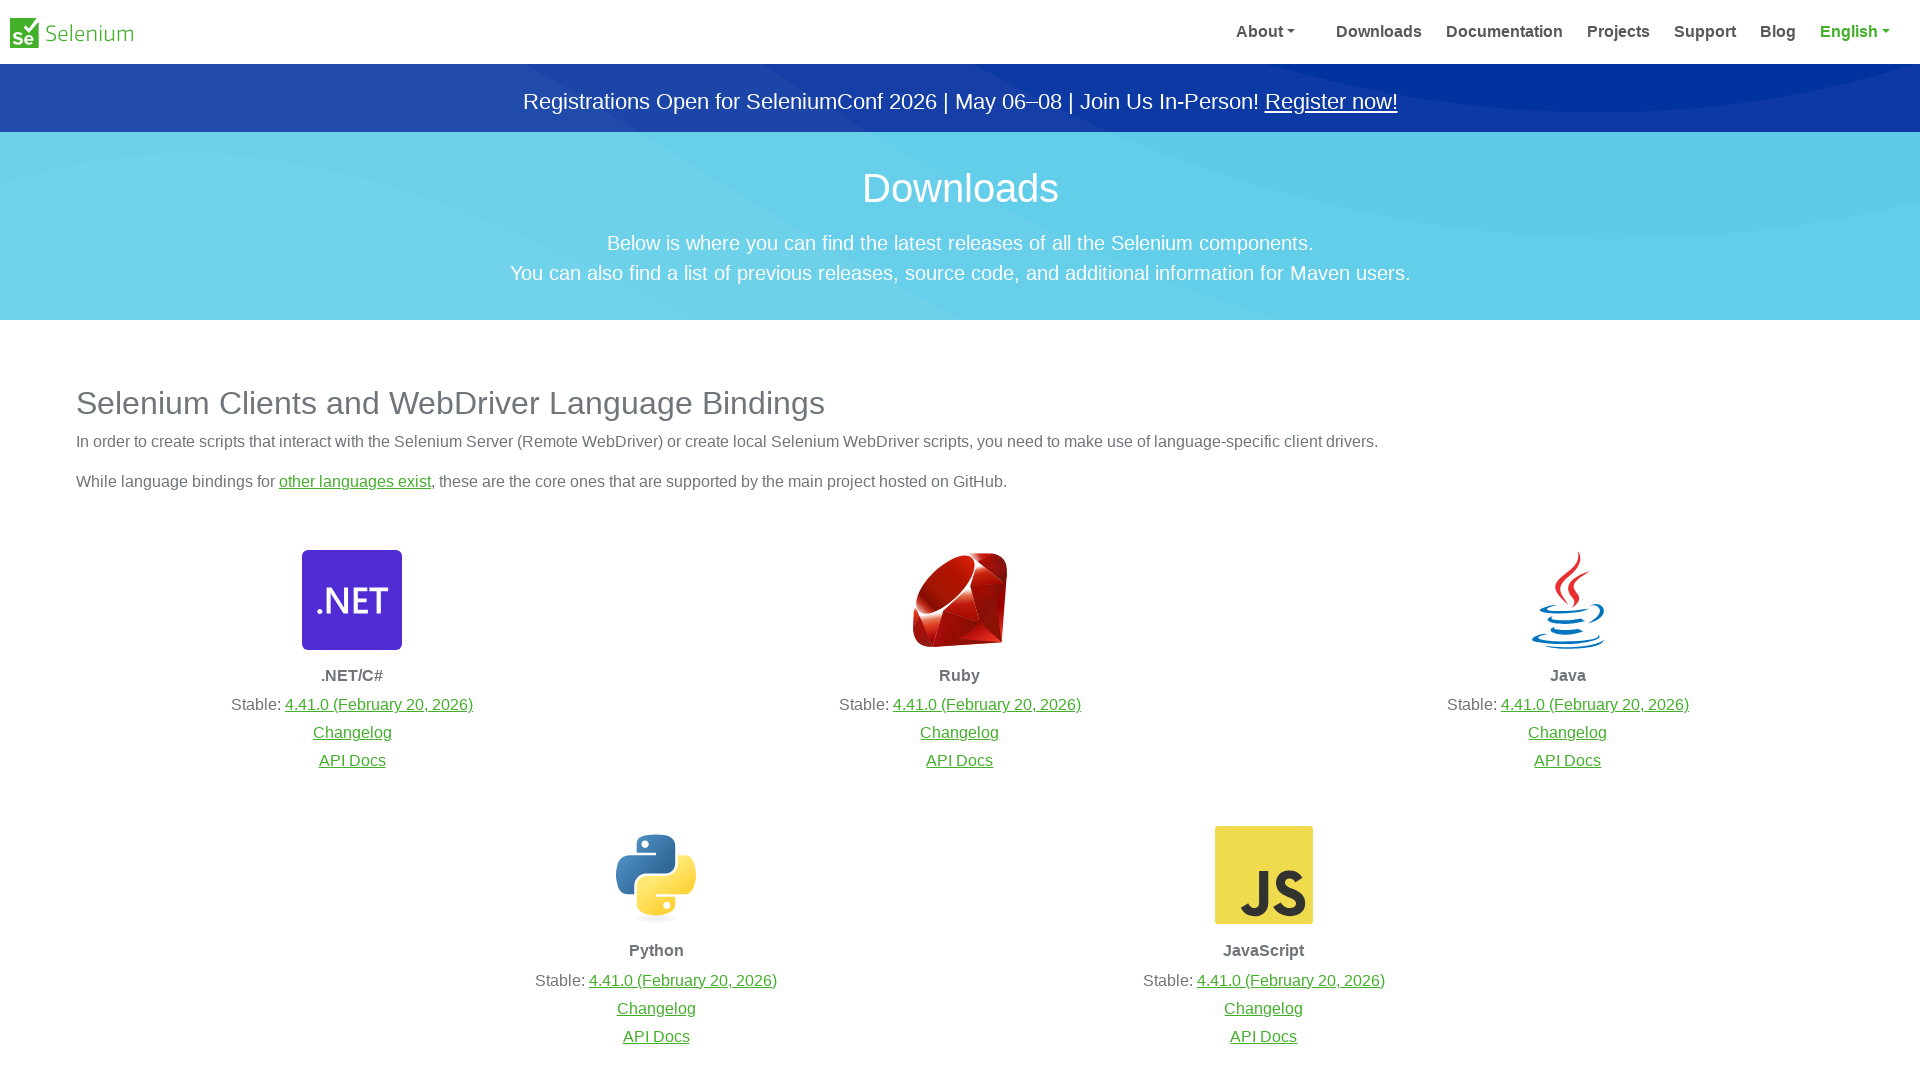

Waited after selecting context menu item (2 seconds)
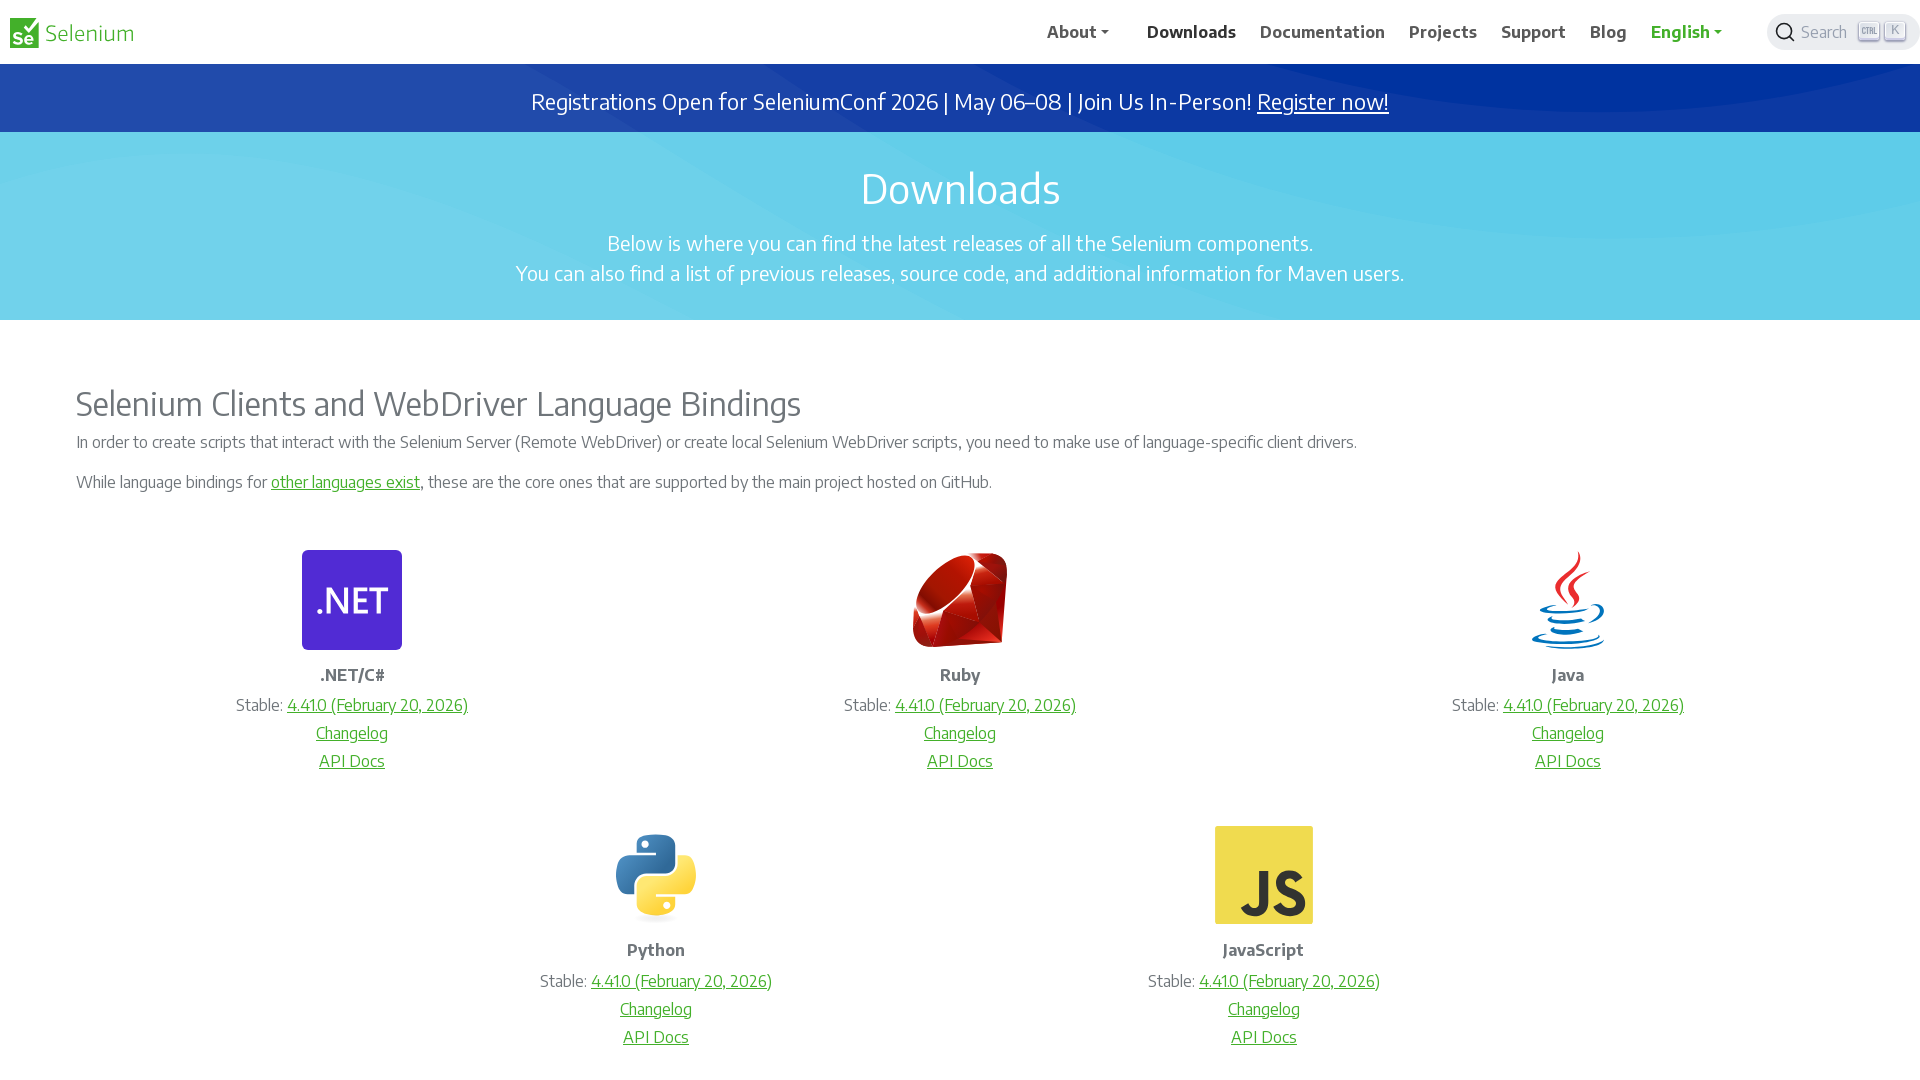

Right-clicked on navigation element: //a[.='Documentation'] at (1323, 32) on //a[.='Documentation']
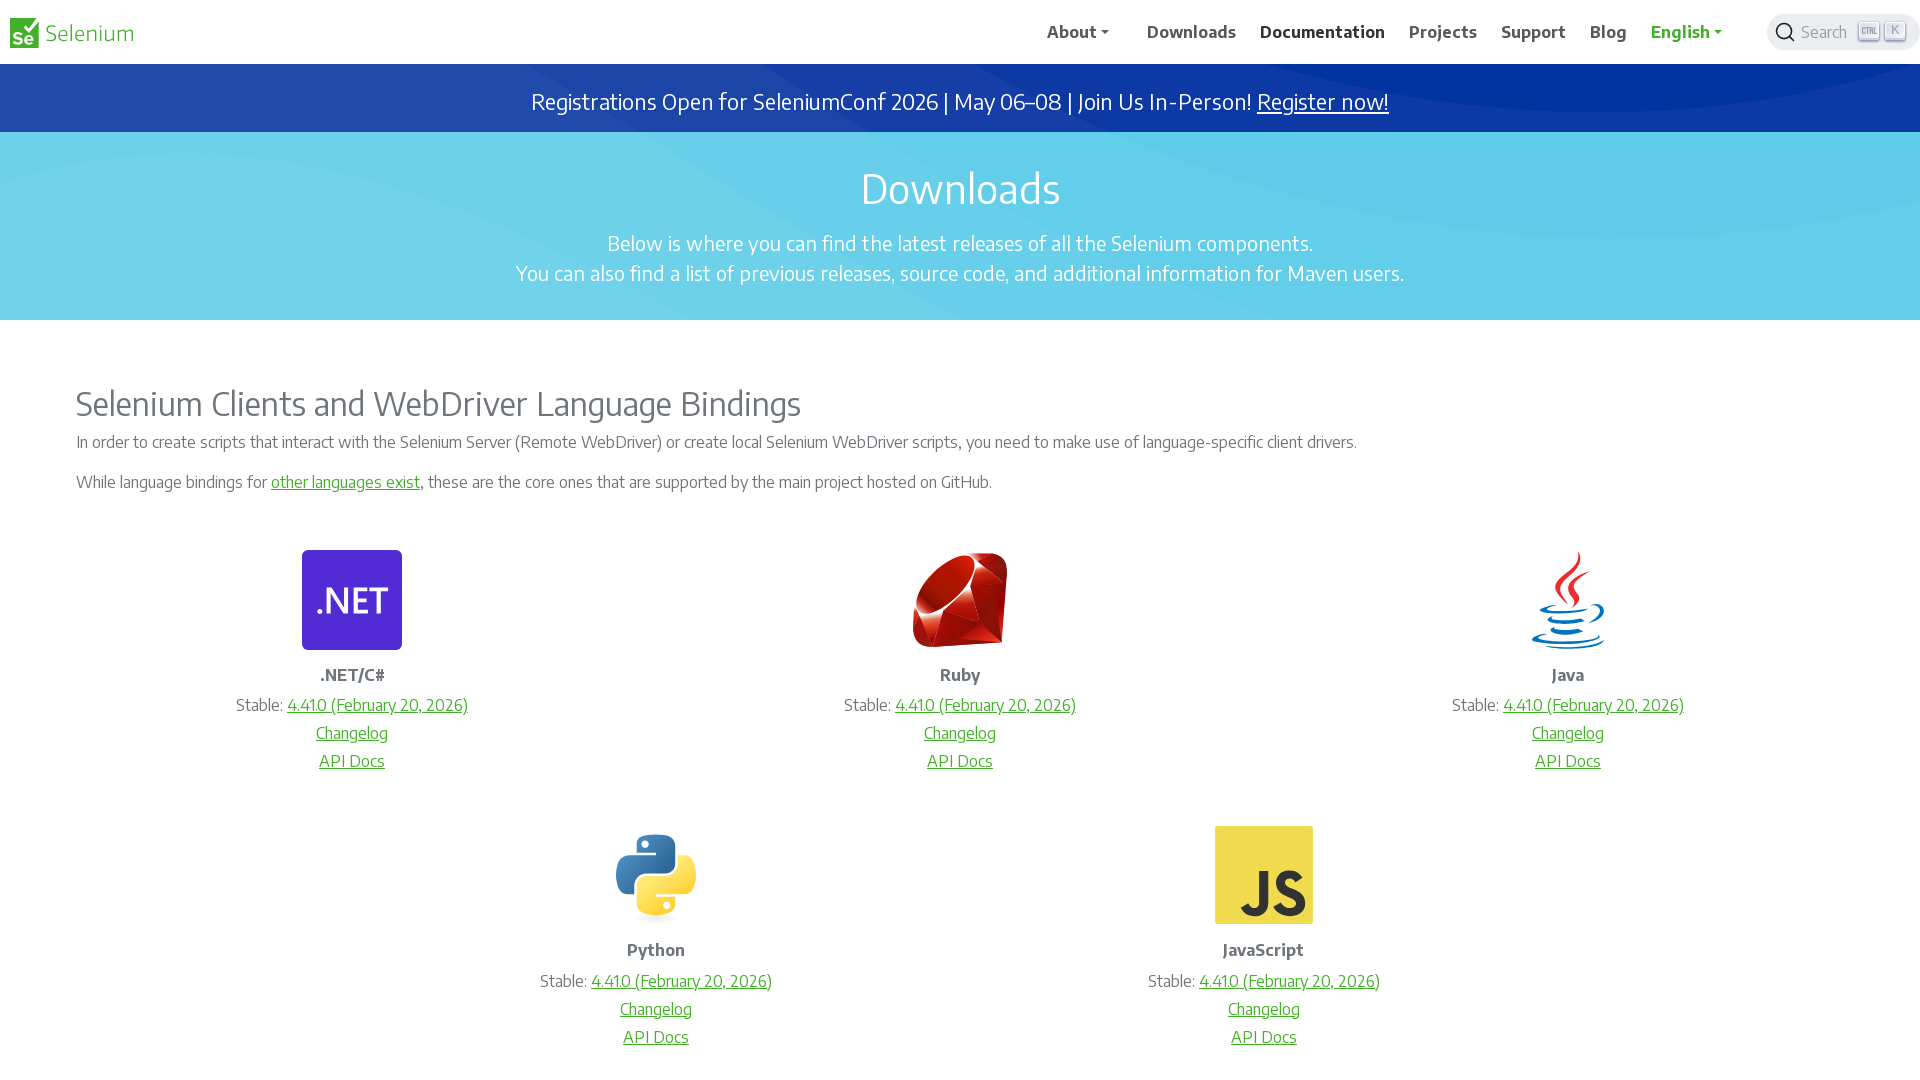

Pressed ArrowDown key to navigate context menu
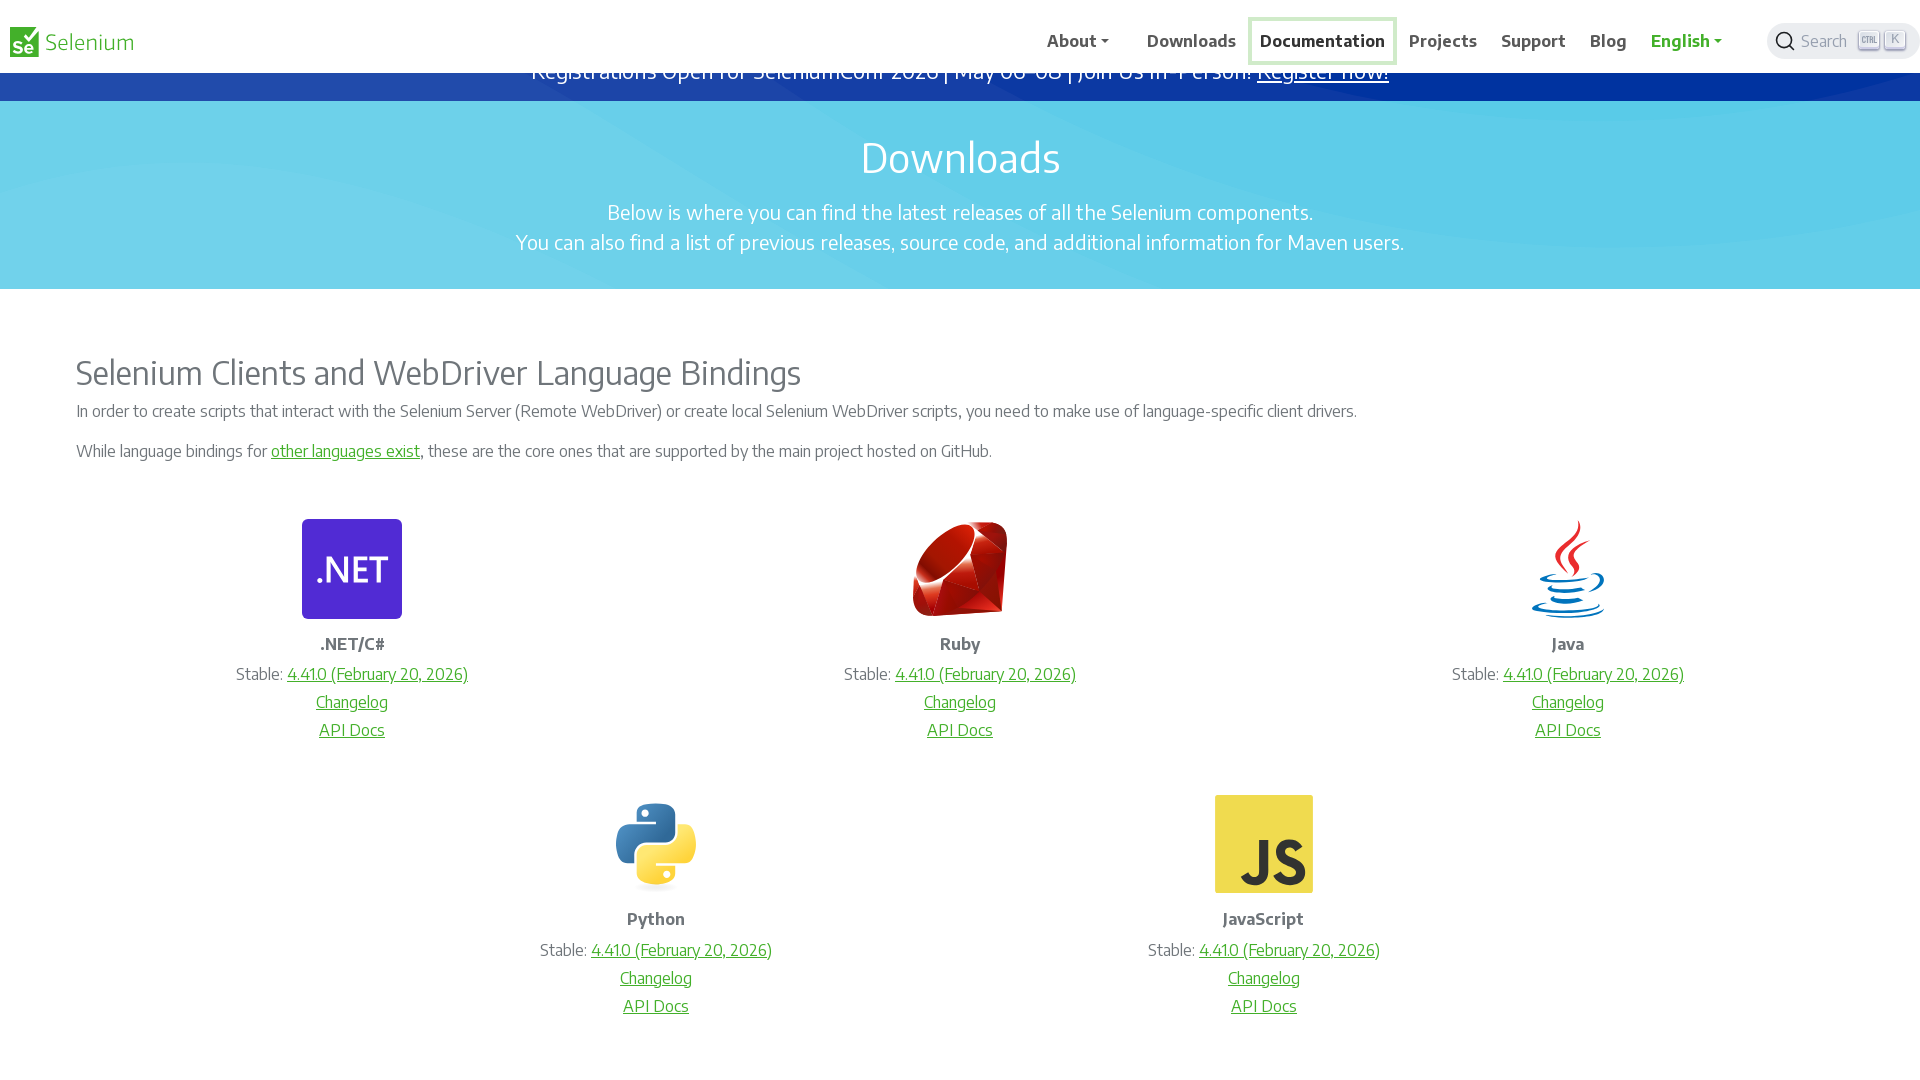

Waited for context menu navigation (2 seconds)
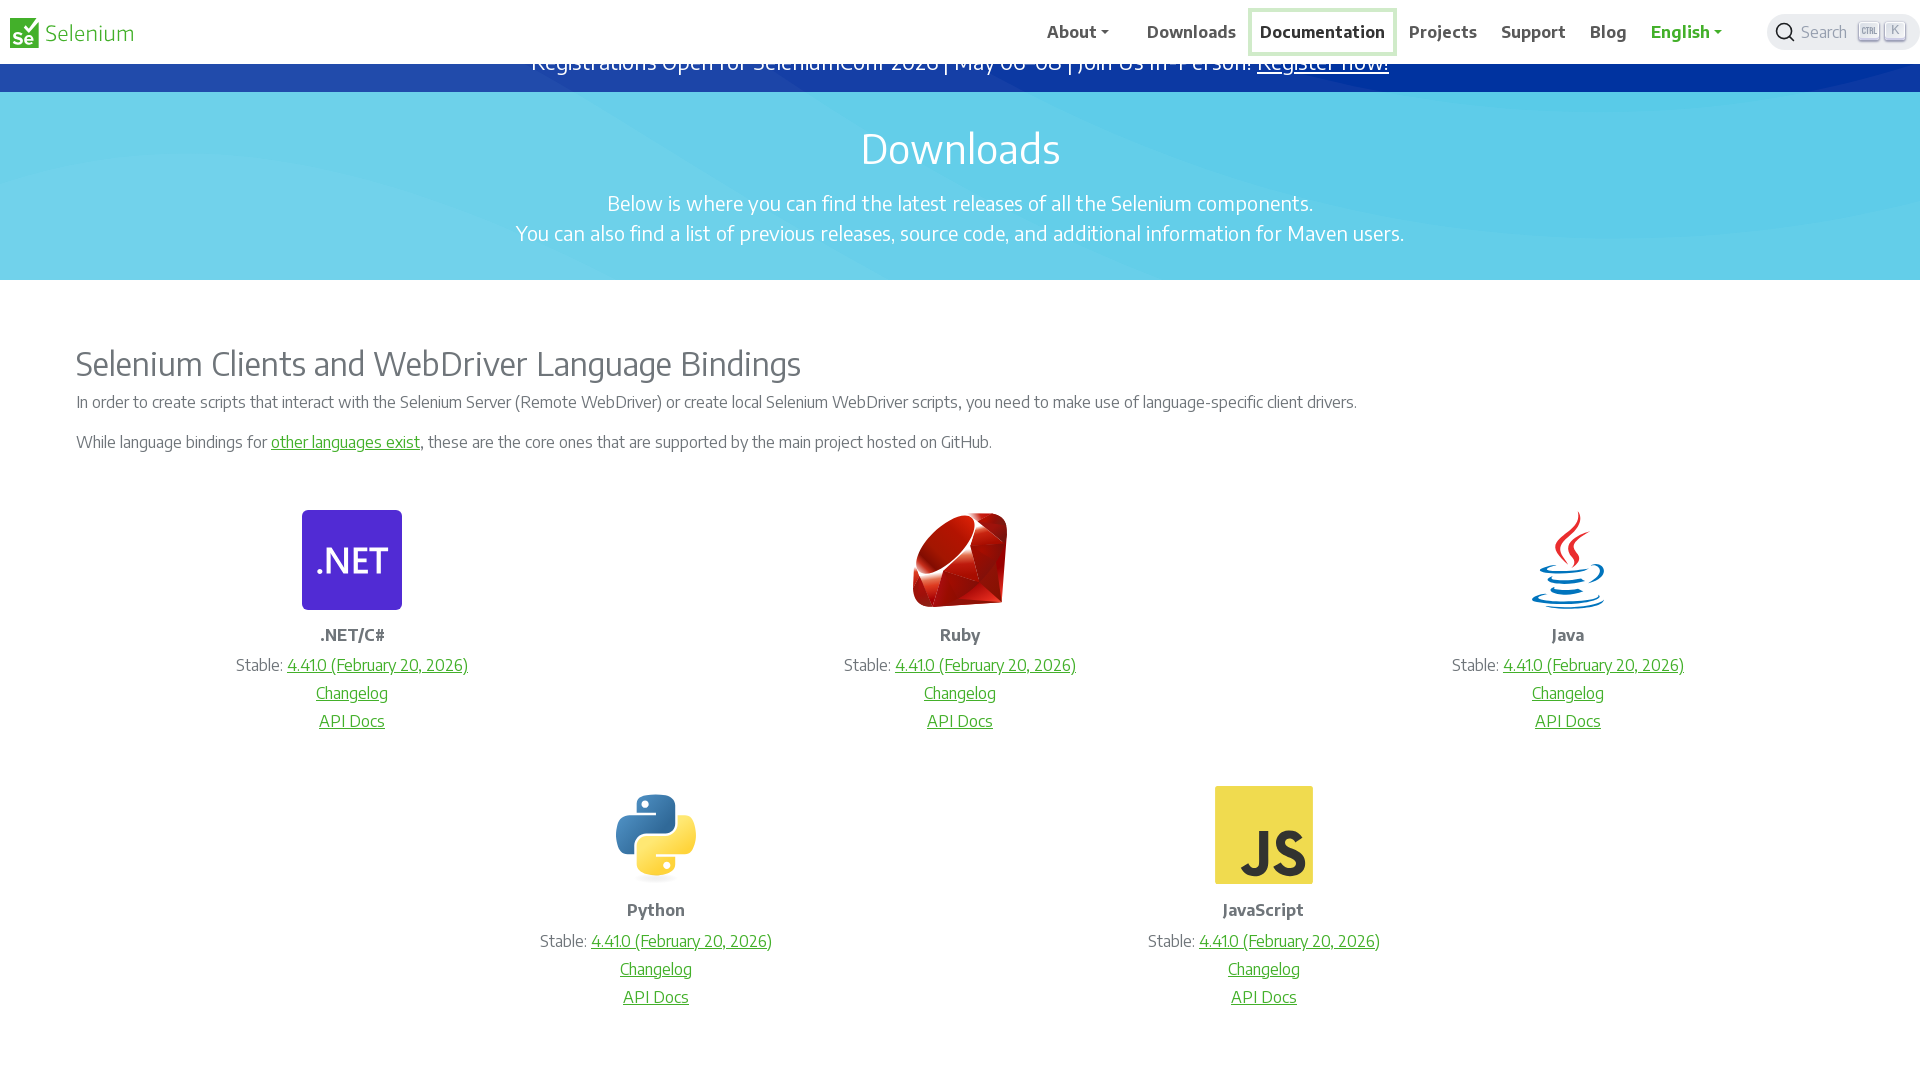

Pressed Enter key to select context menu item
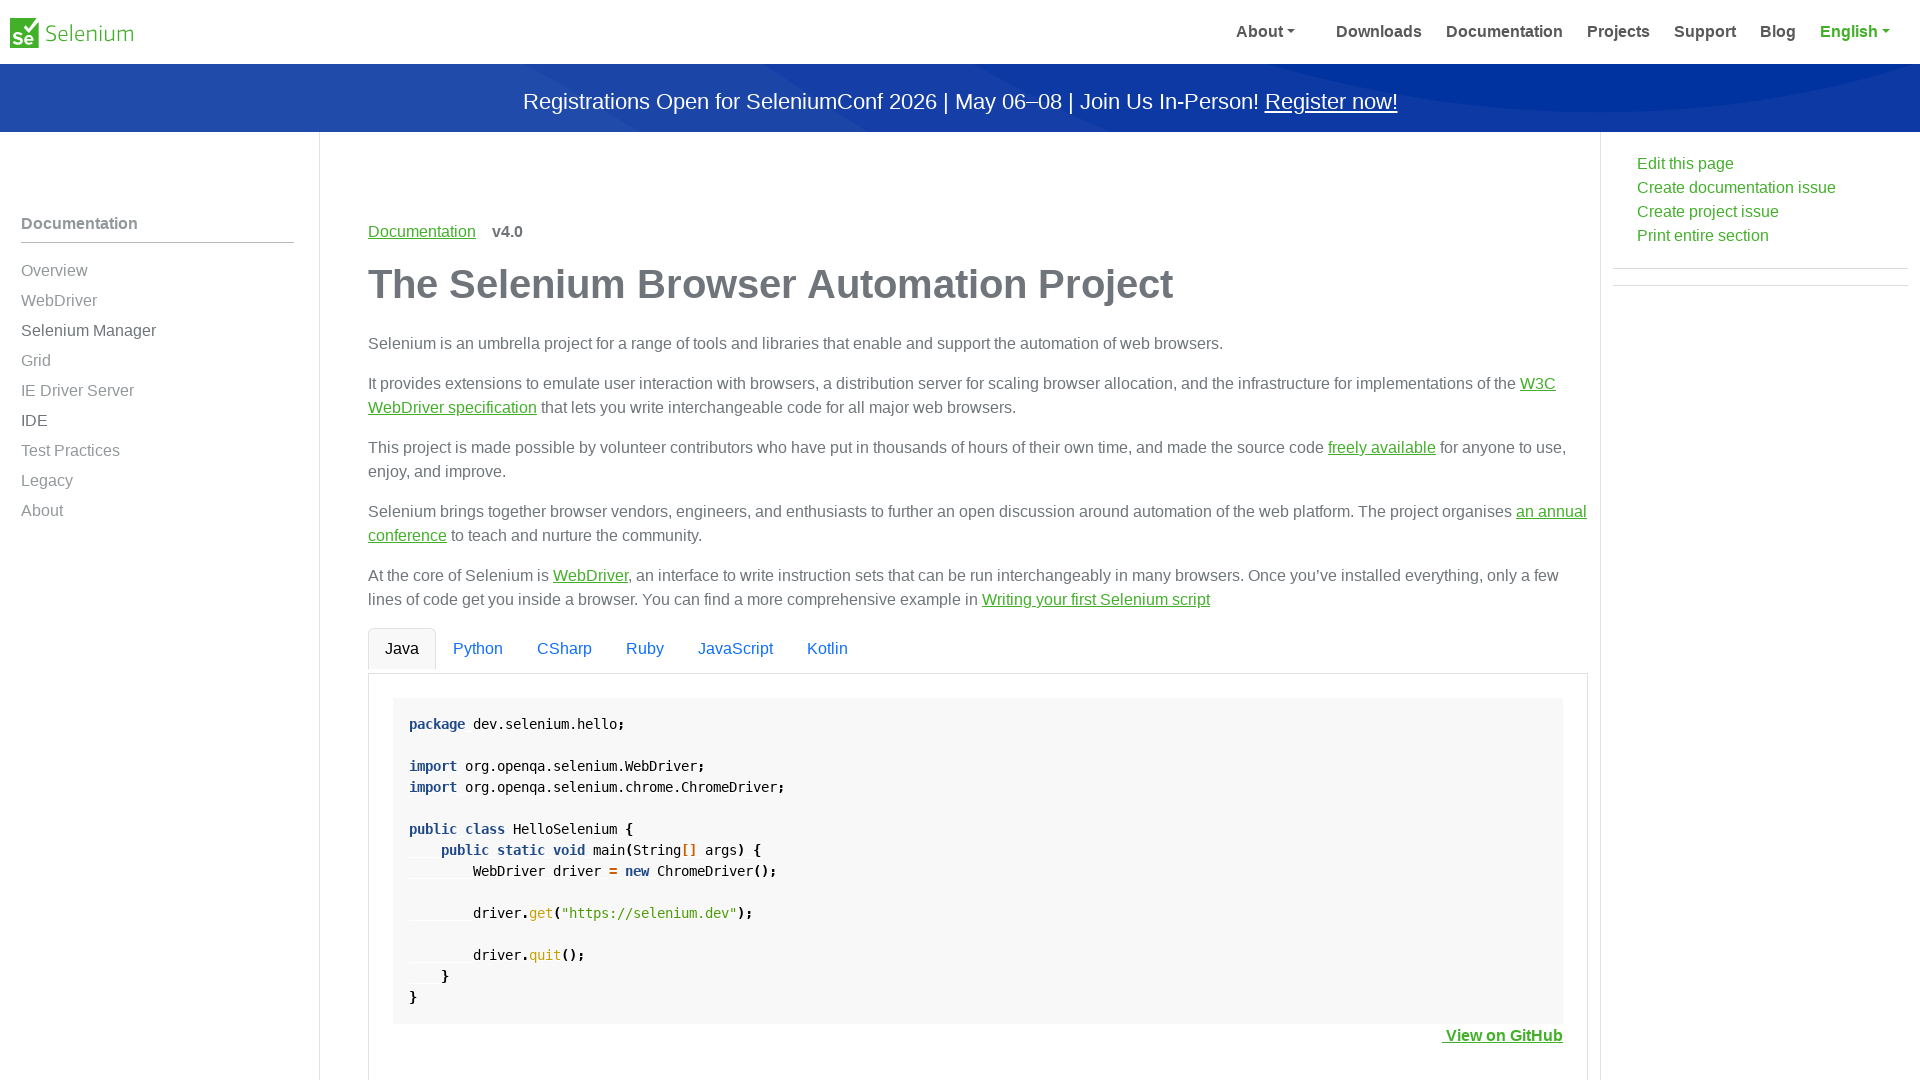

Waited after selecting context menu item (2 seconds)
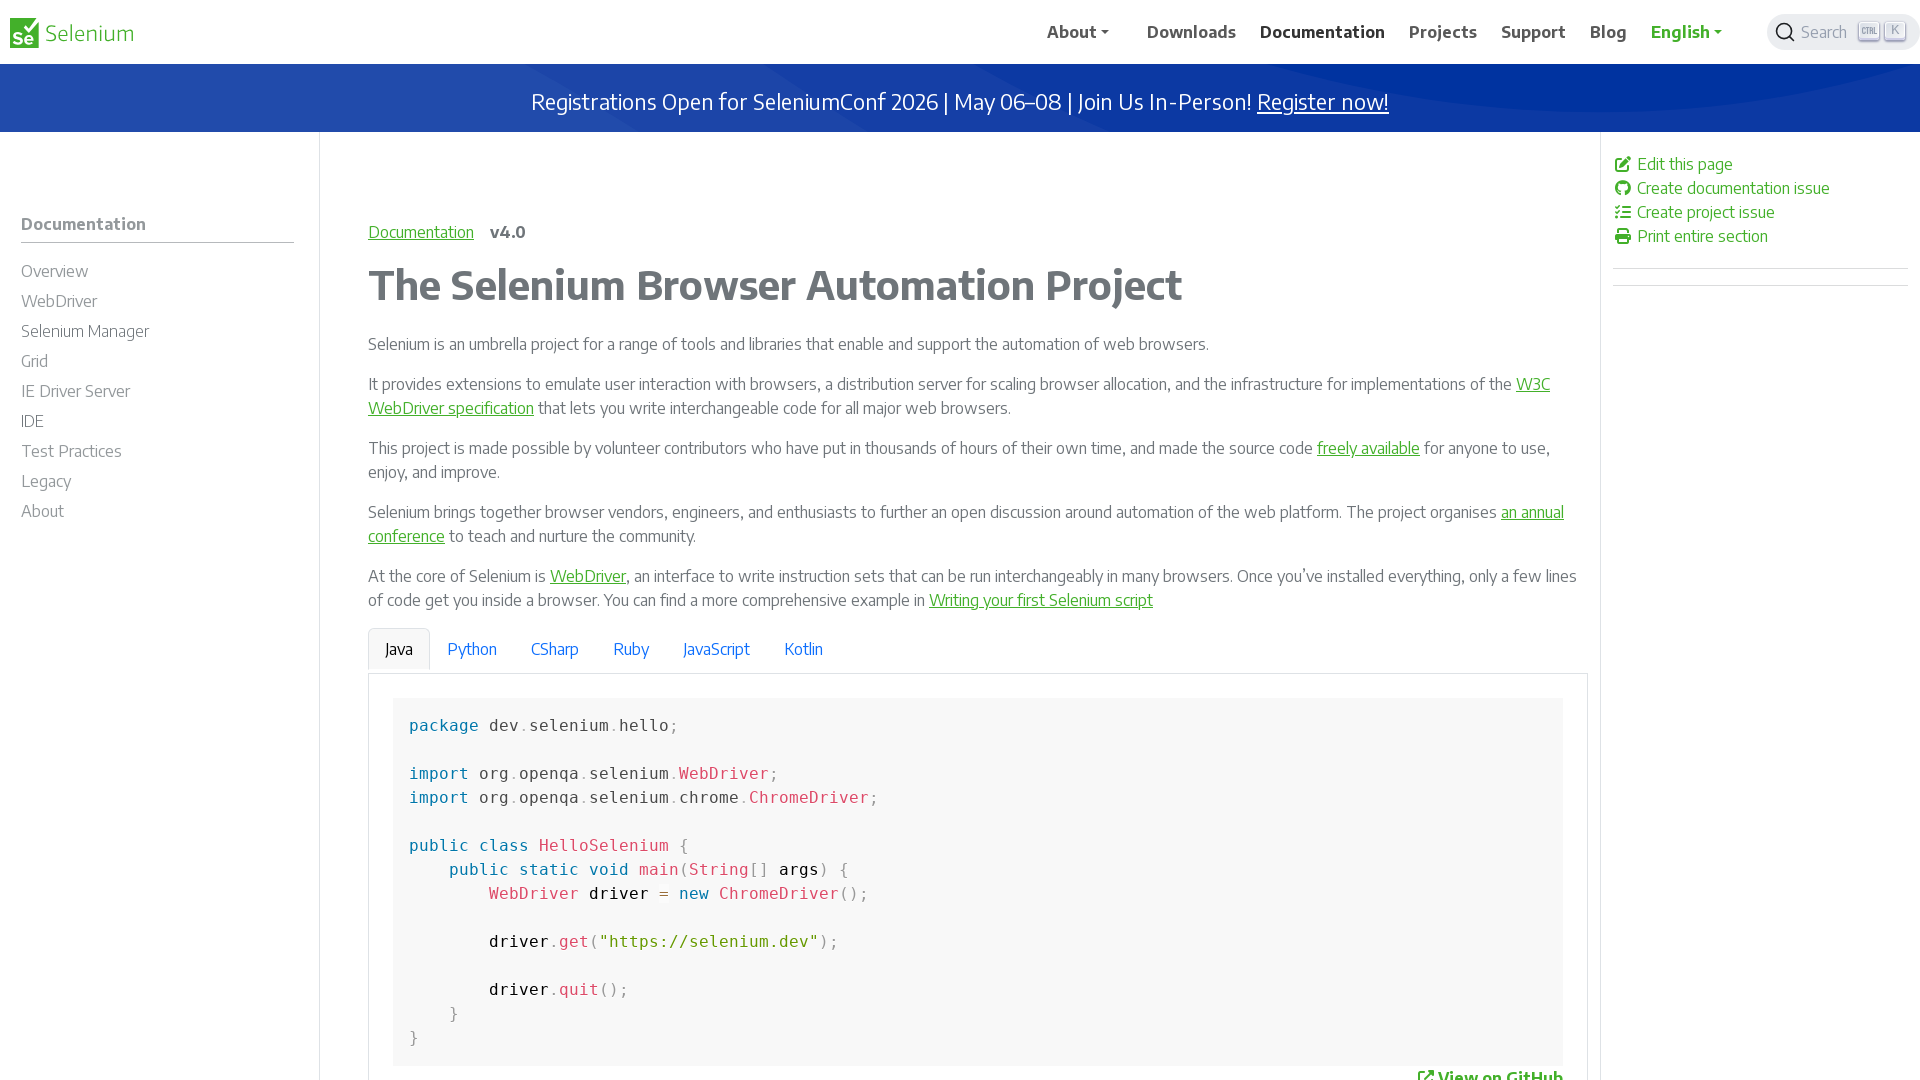

Right-clicked on navigation element: //span[.='Projects'] at (1443, 32) on //span[.='Projects']
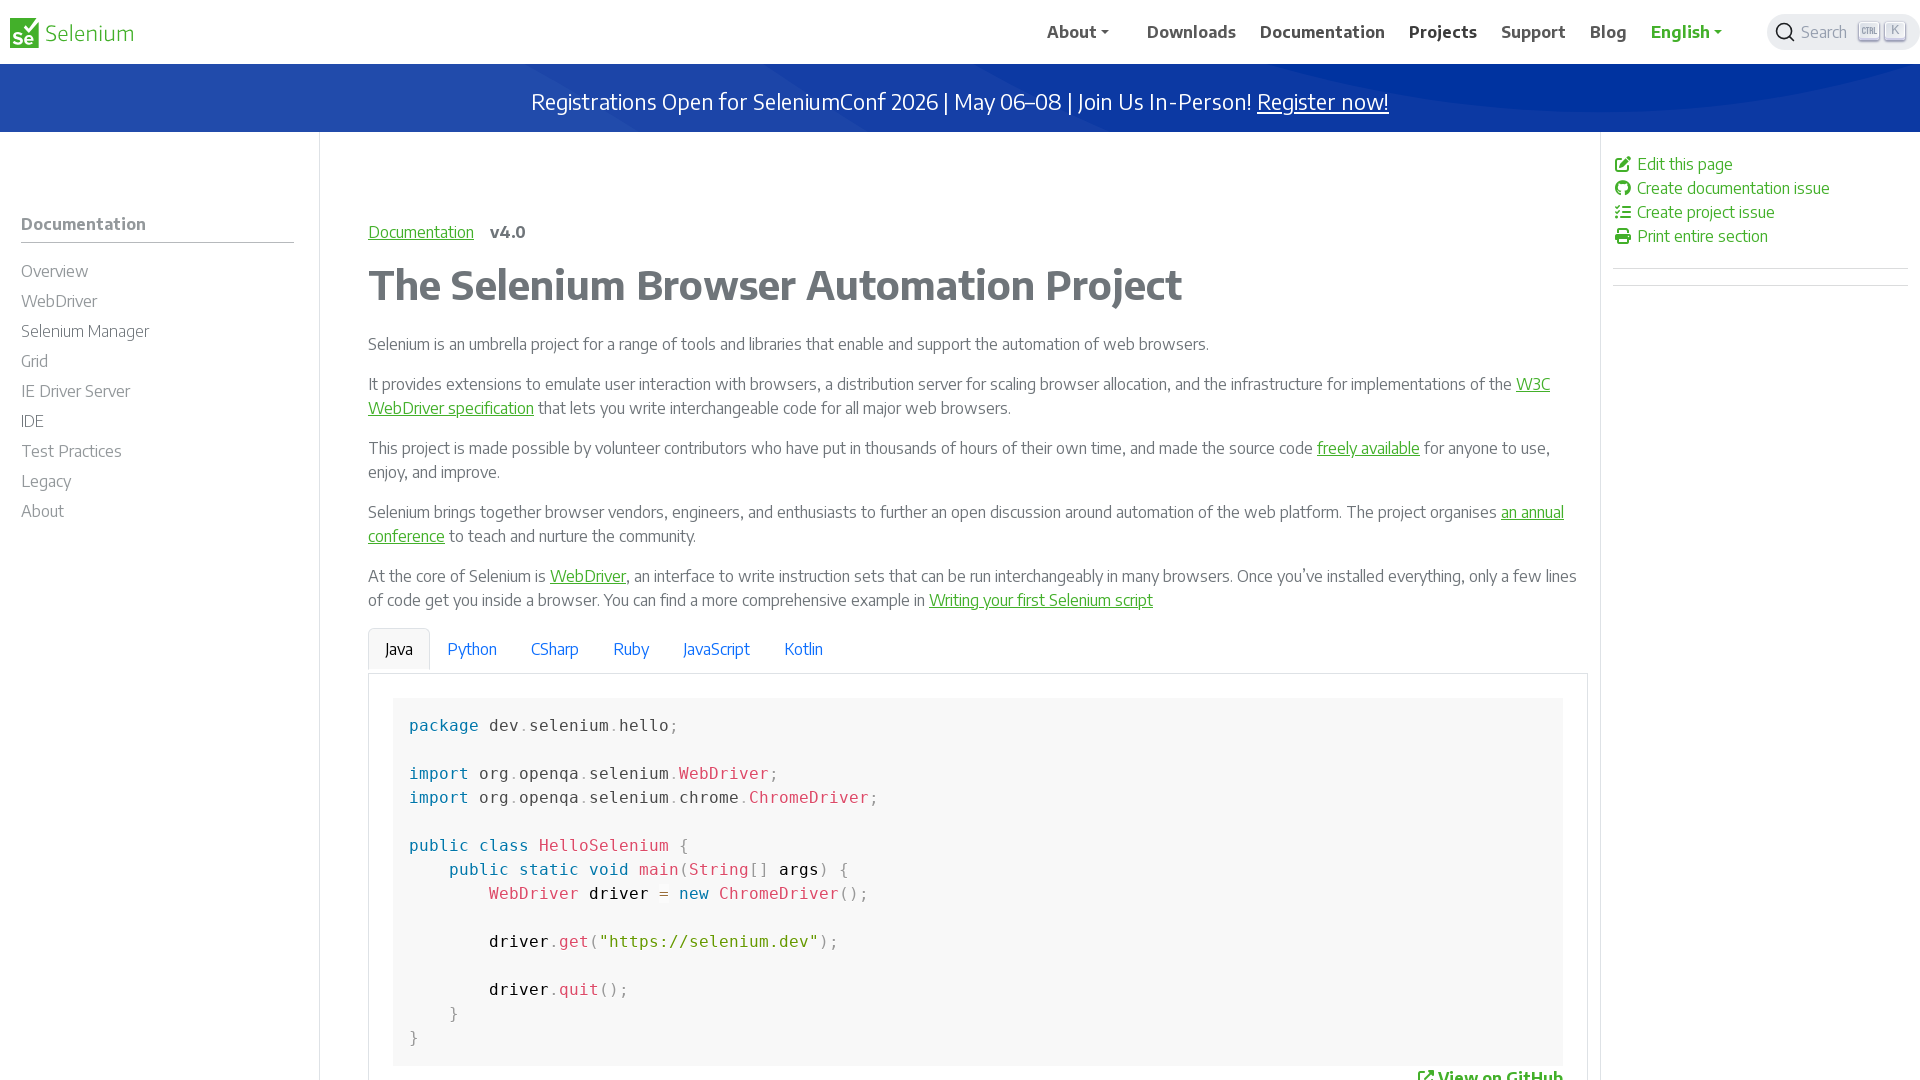

Pressed ArrowDown key to navigate context menu
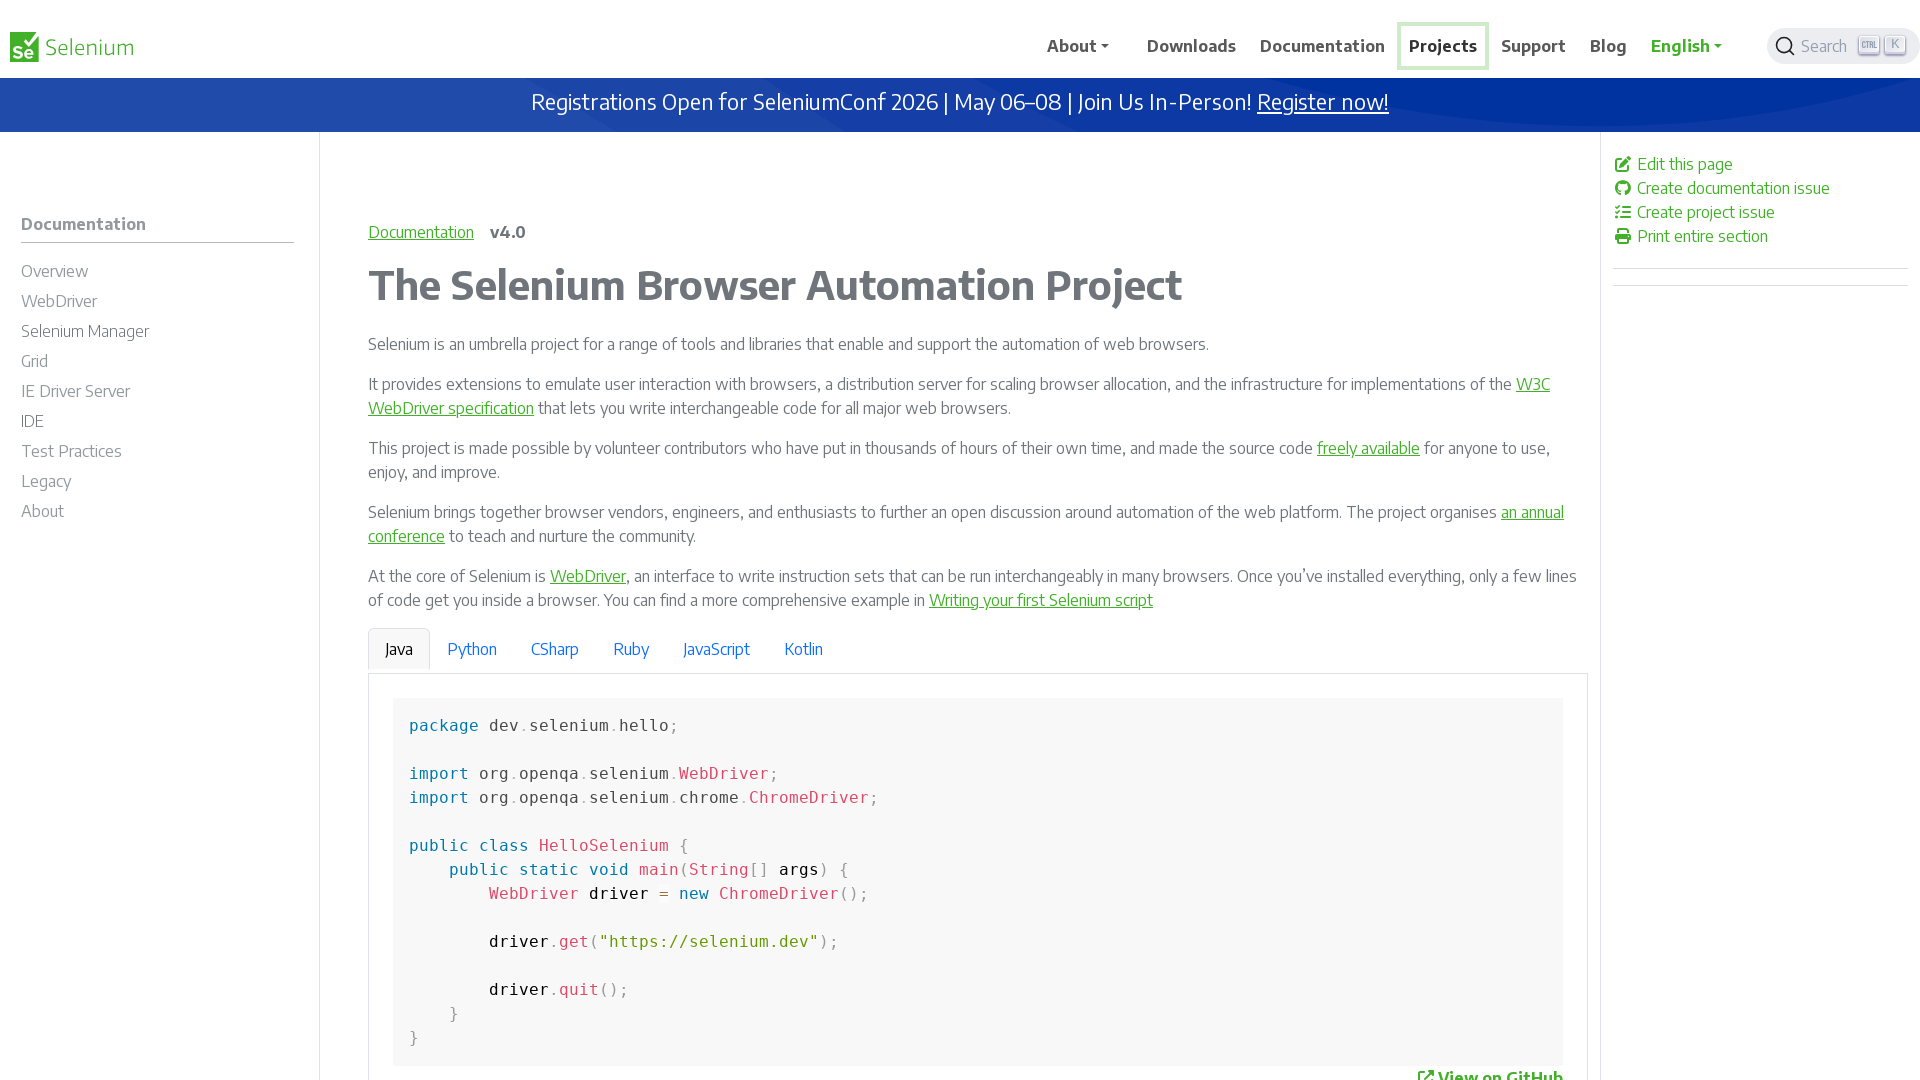

Waited for context menu navigation (2 seconds)
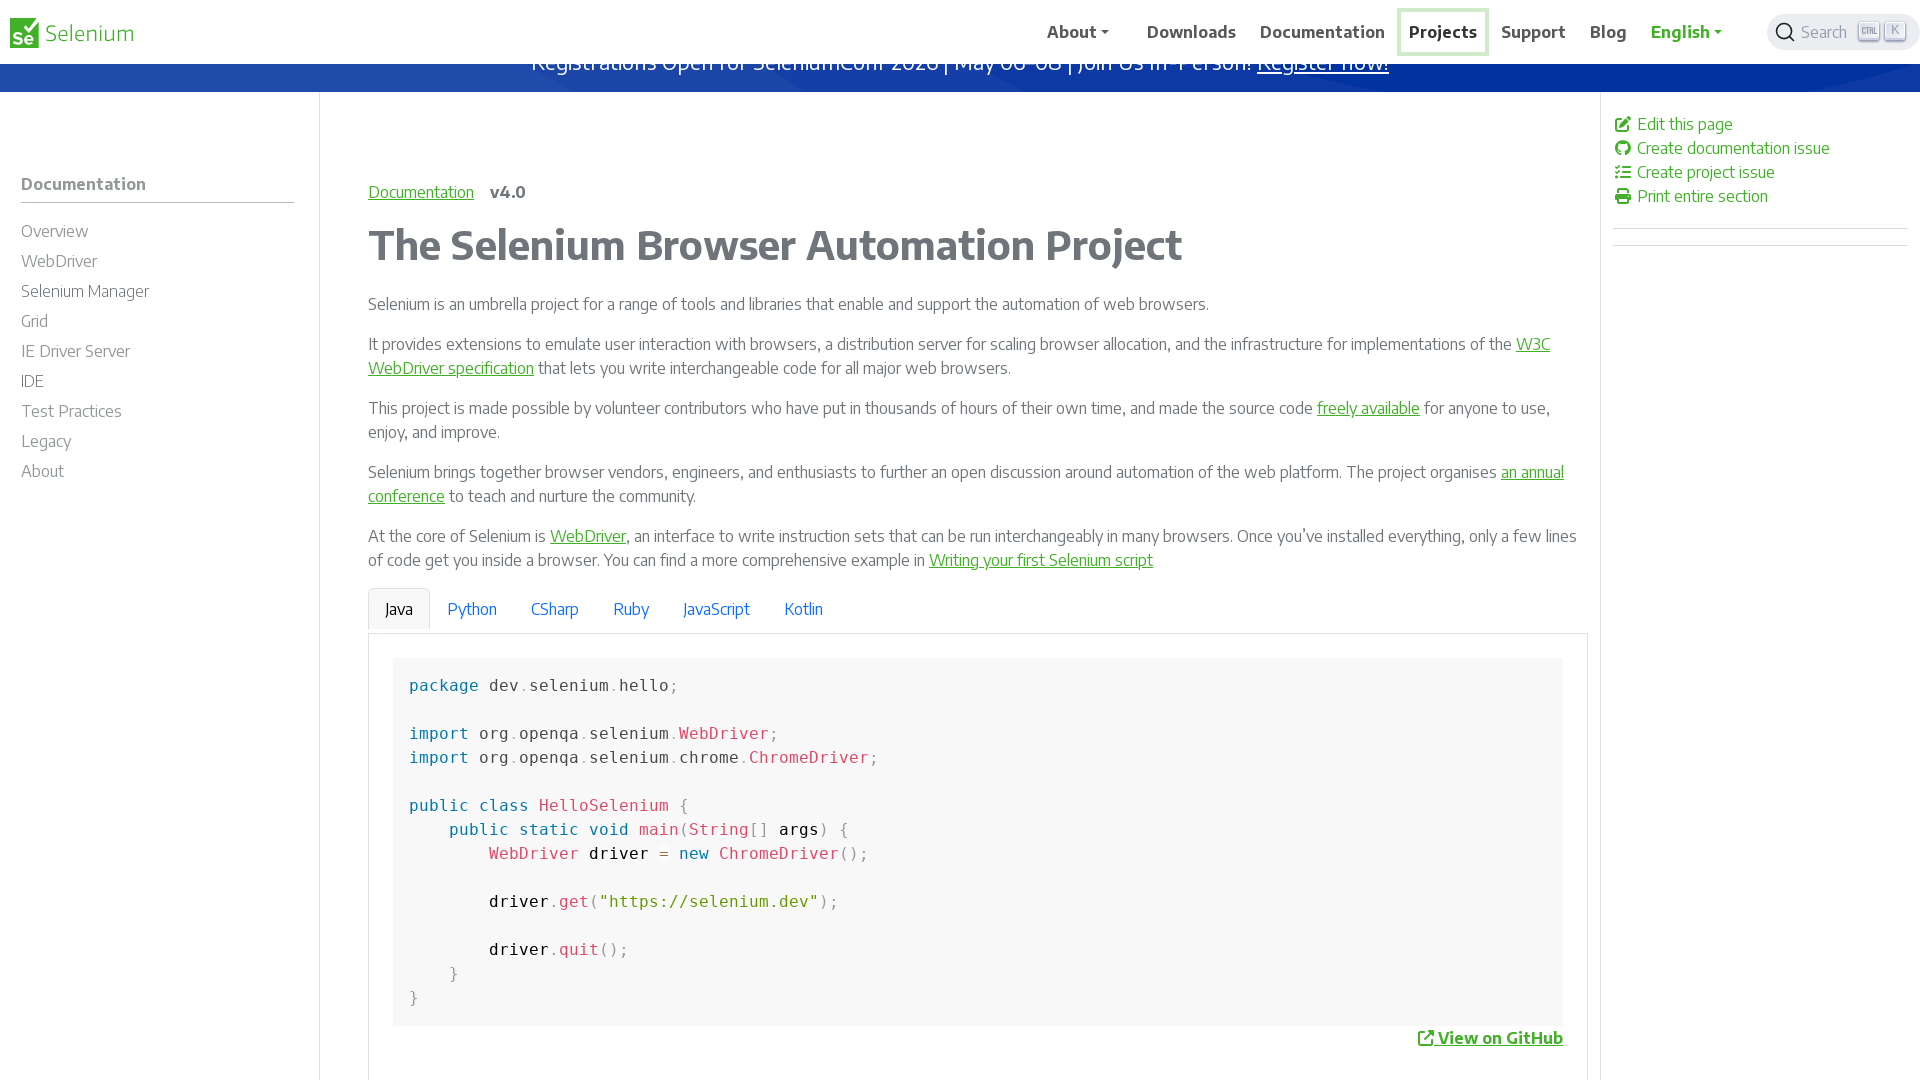

Pressed Enter key to select context menu item
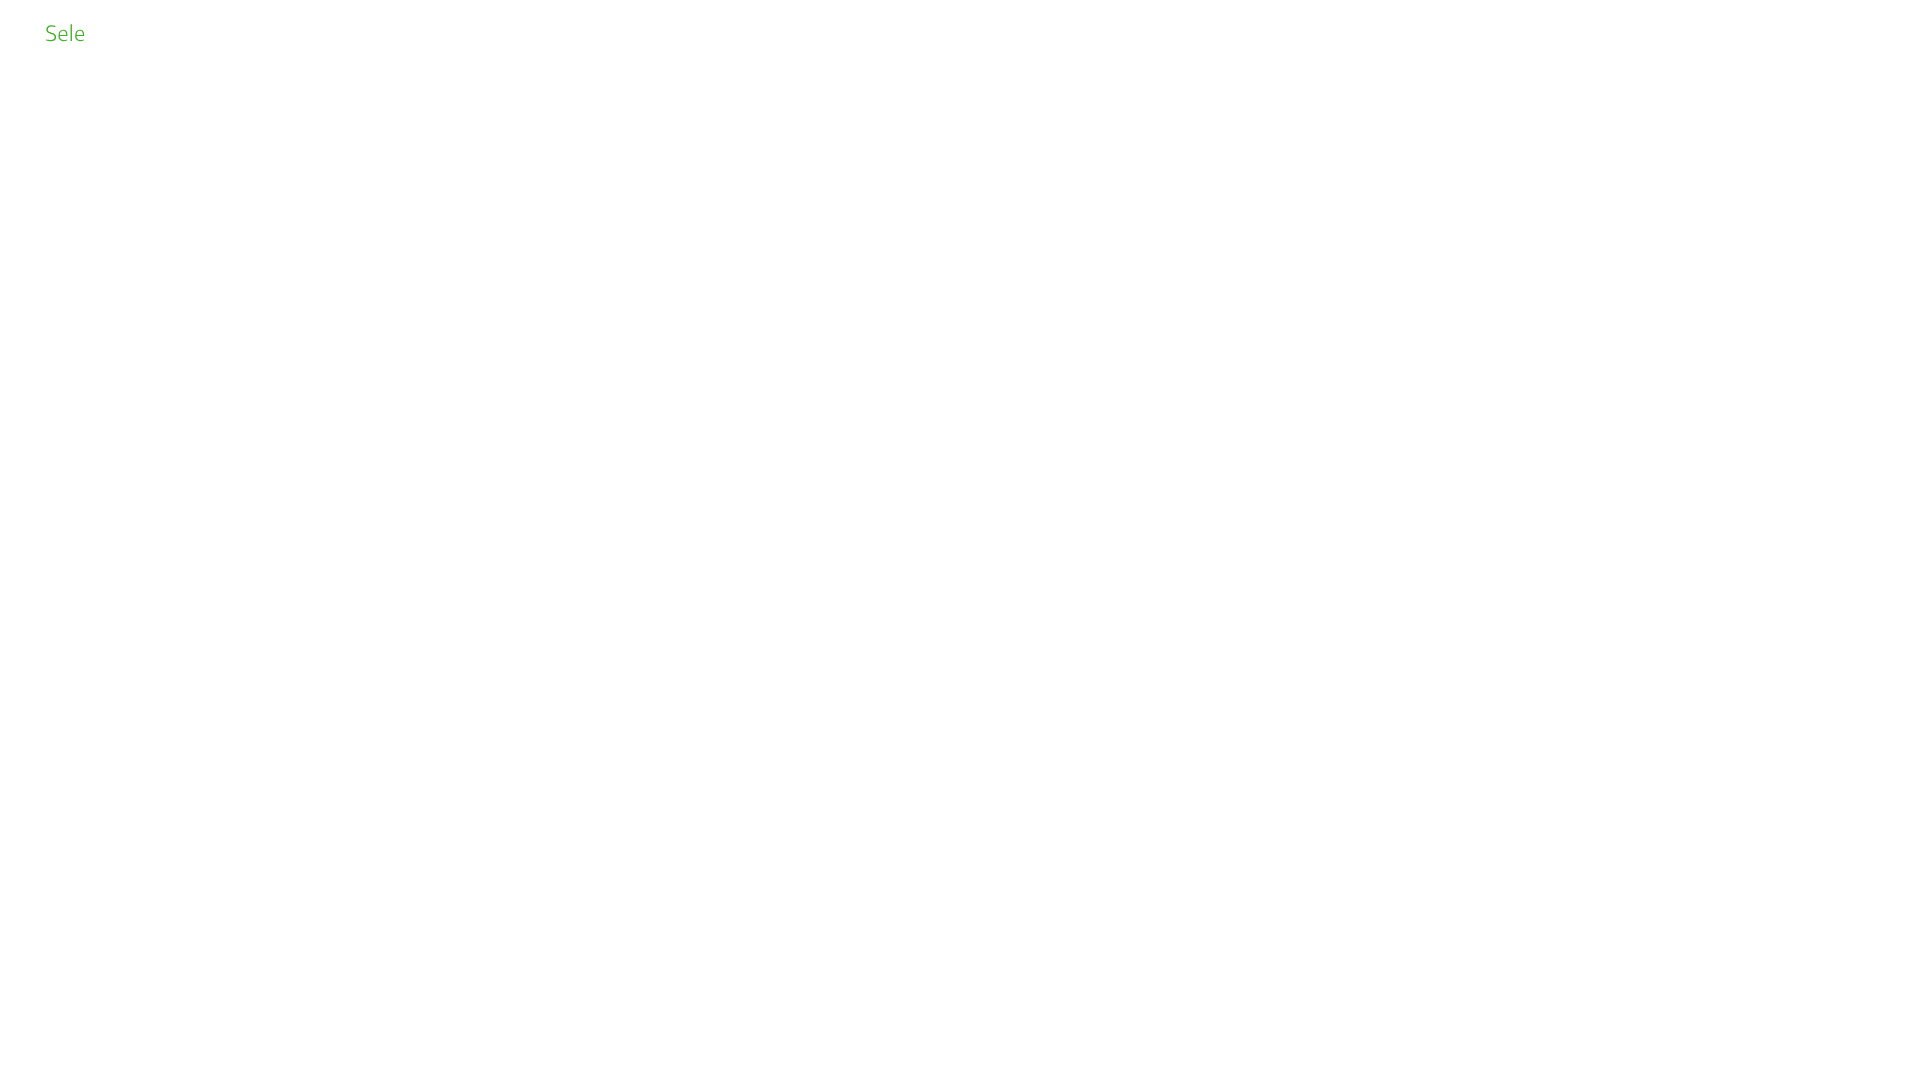

Waited after selecting context menu item (2 seconds)
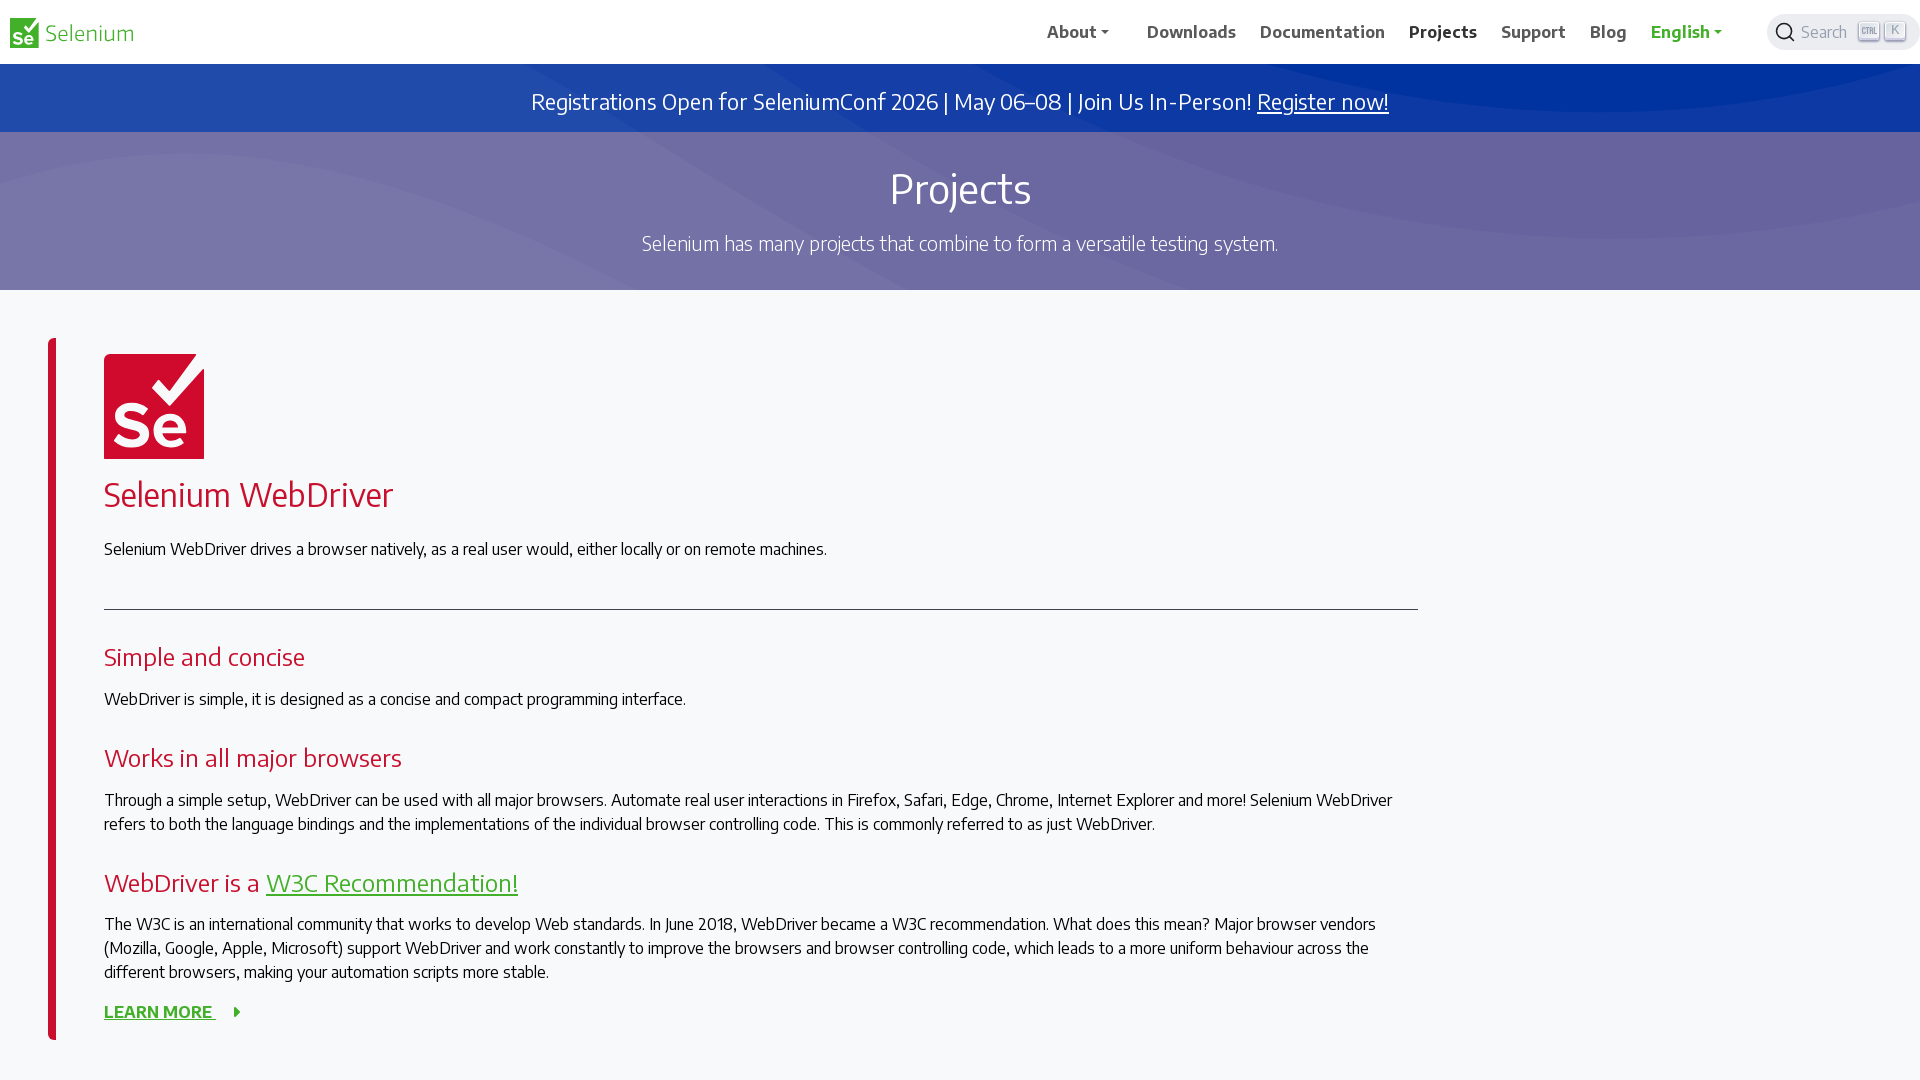

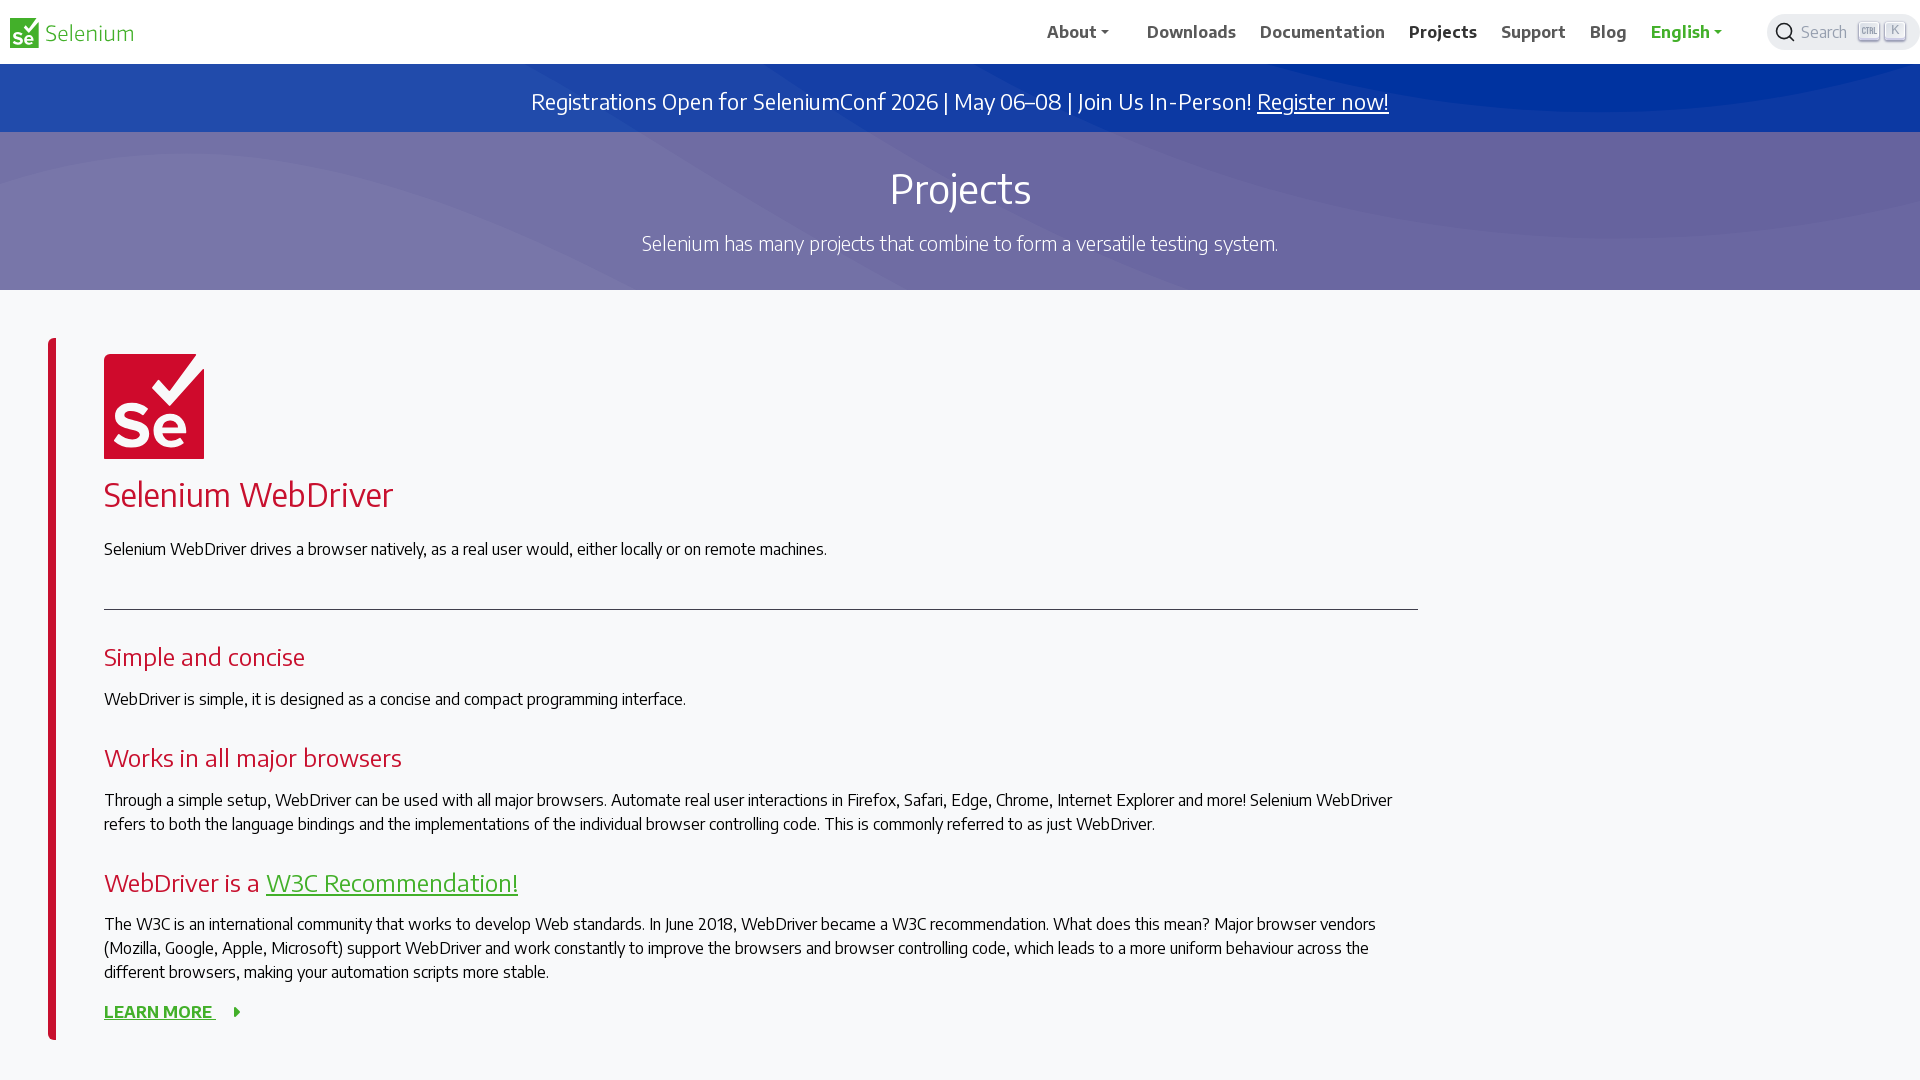